Navigates to EMI calculator website and hovers over chart data points in an SVG highcharts graph to display tooltips

Starting URL: https://emicalculator.net/

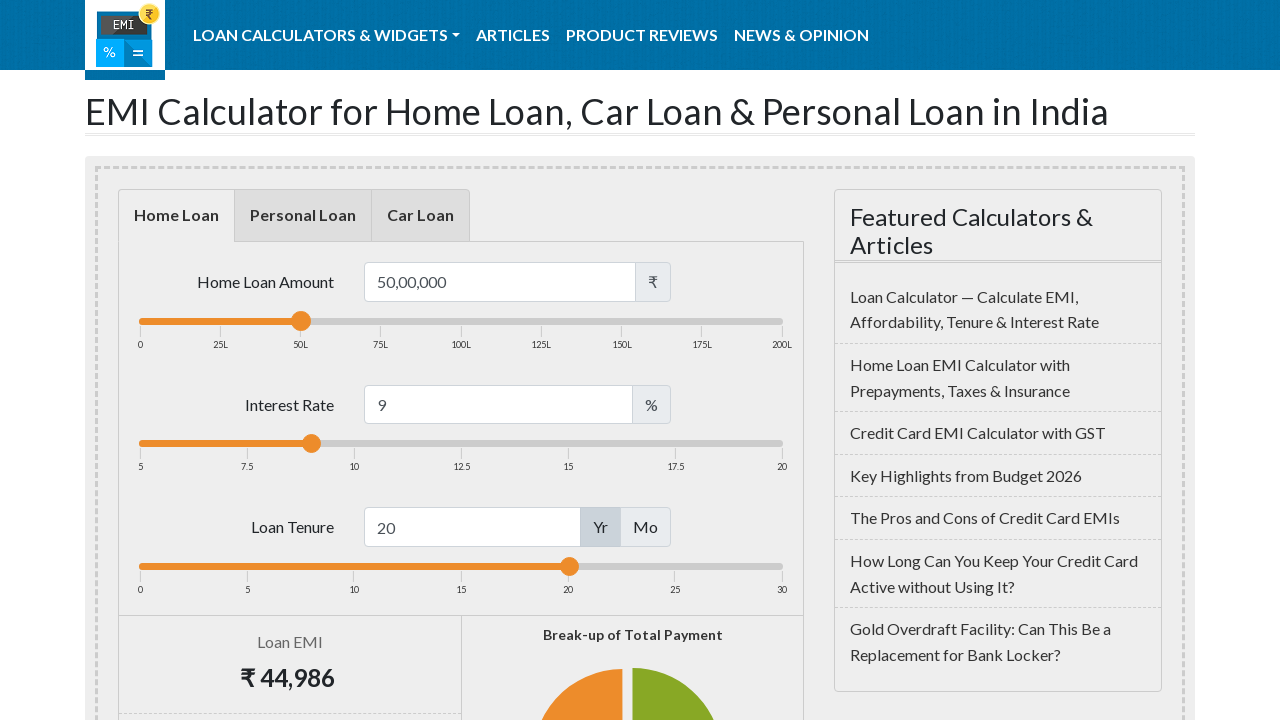

Waited for SVG chart to load
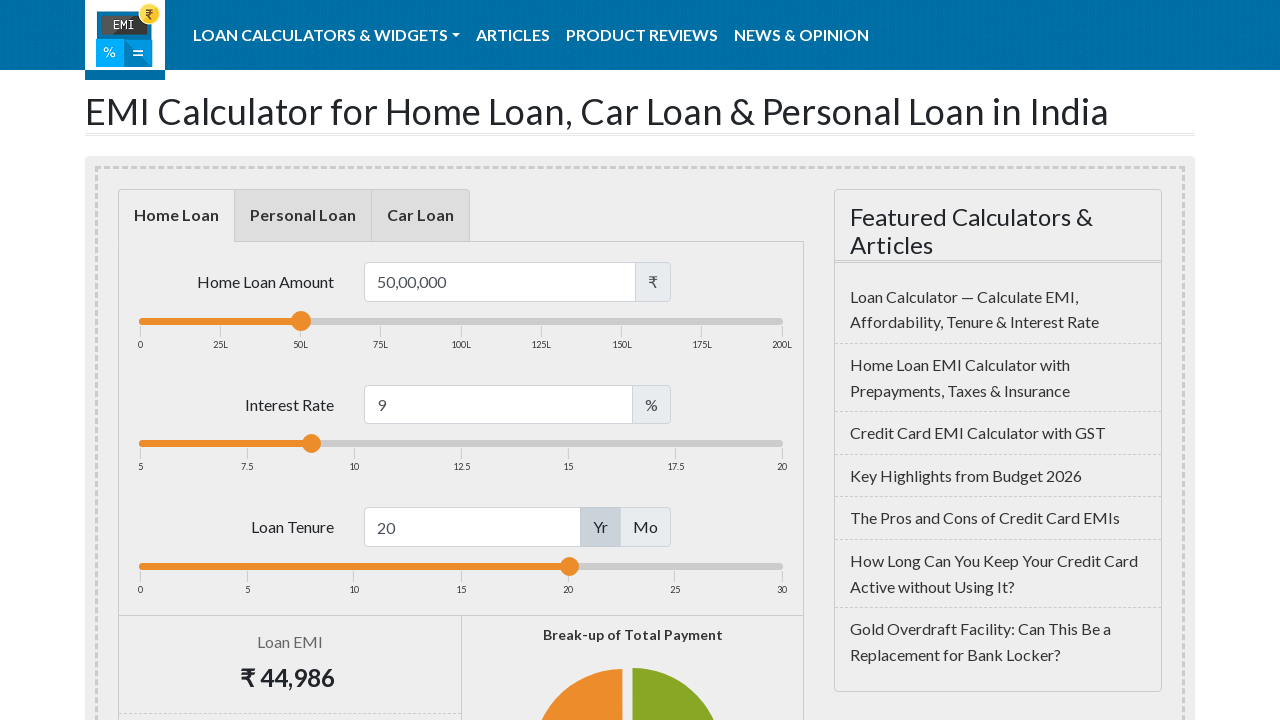

Located all chart marker points in the highcharts spline series
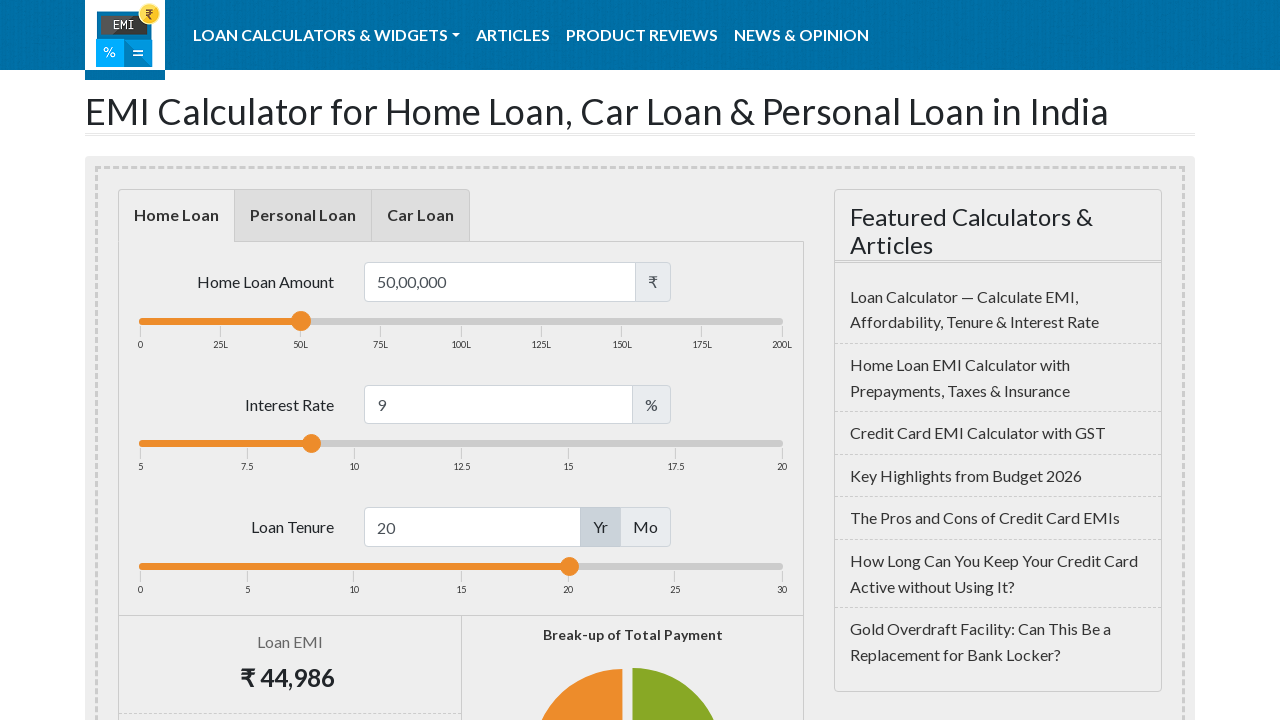

Hovered over a chart data point to display tooltip at (243, 361) on xpath=//*[local-name()='svg']//*[name()='g' and contains(@class, 'highcharts-mar
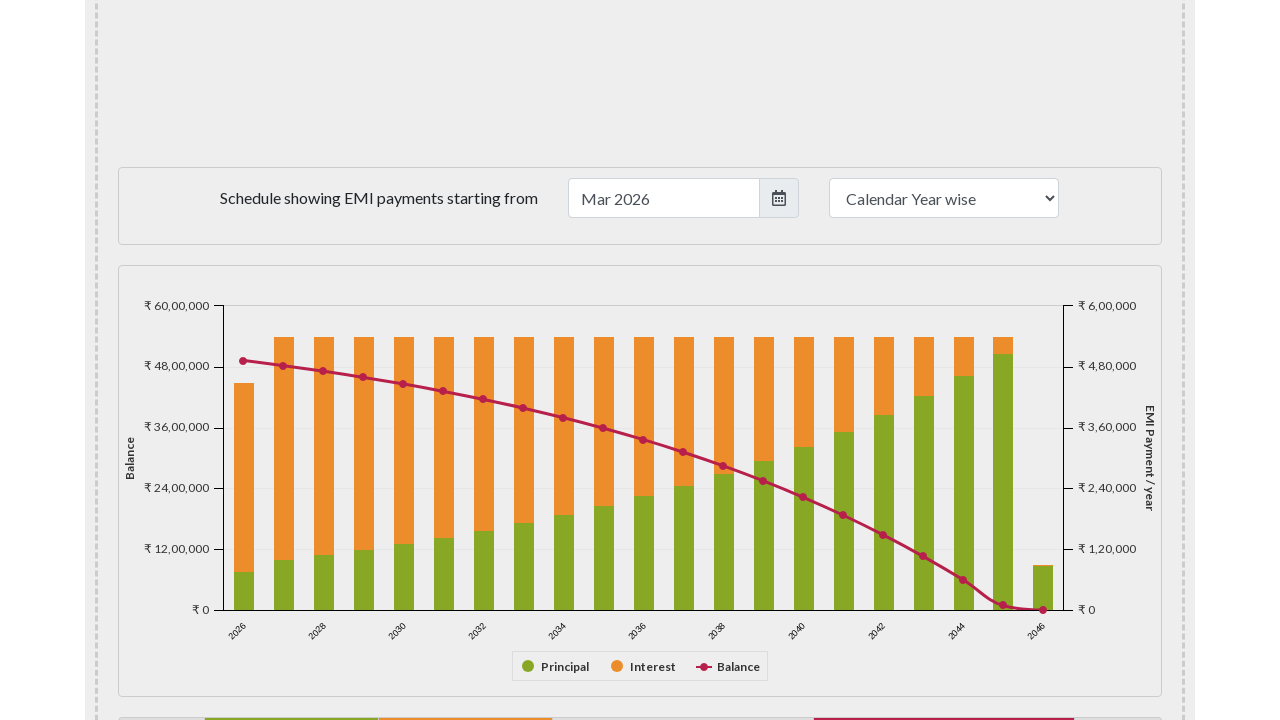

Waited 500ms for tooltip to display
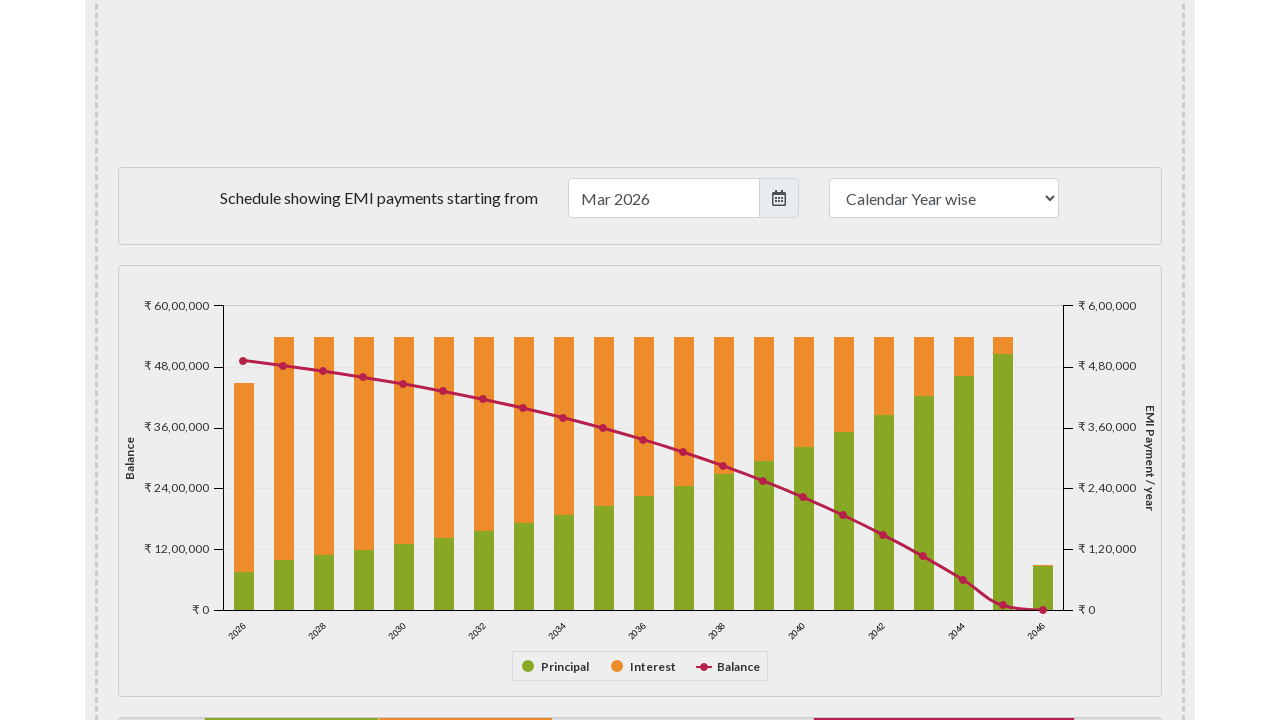

Hovered over a chart data point to display tooltip at (283, 366) on xpath=//*[local-name()='svg']//*[name()='g' and contains(@class, 'highcharts-mar
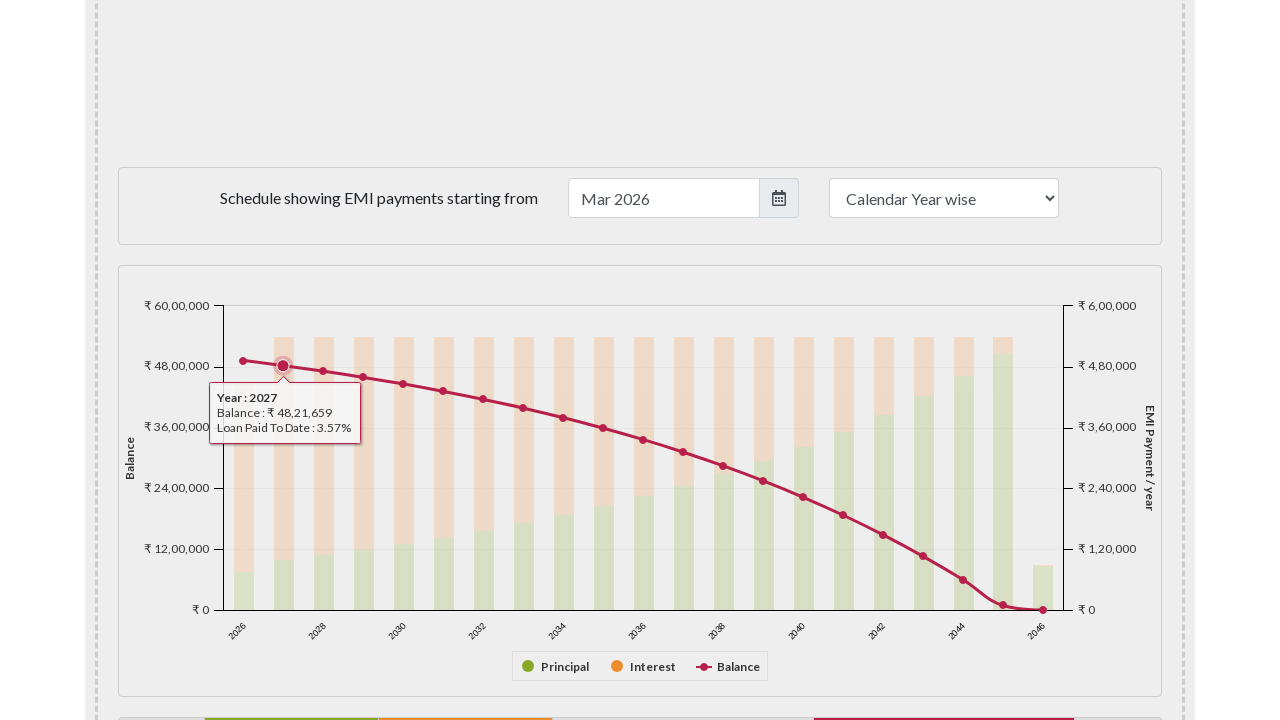

Waited 500ms for tooltip to display
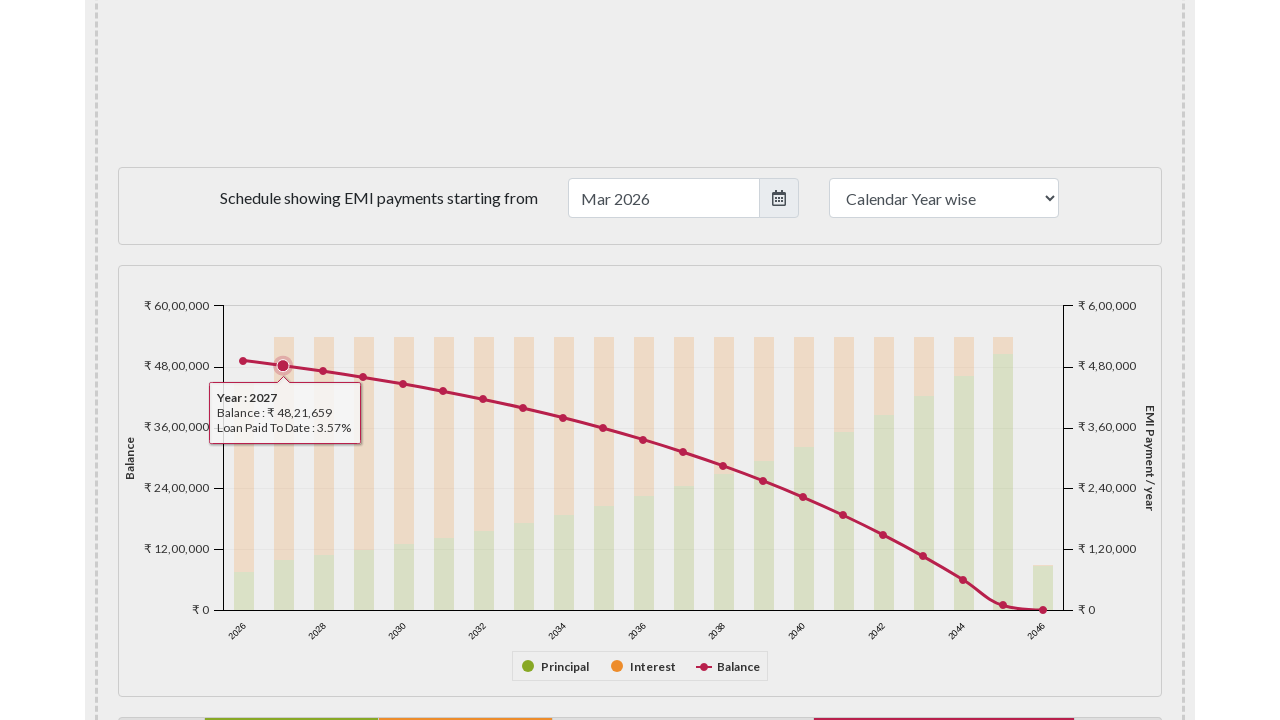

Hovered over a chart data point to display tooltip at (283, 366) on xpath=//*[local-name()='svg']//*[name()='g' and contains(@class, 'highcharts-mar
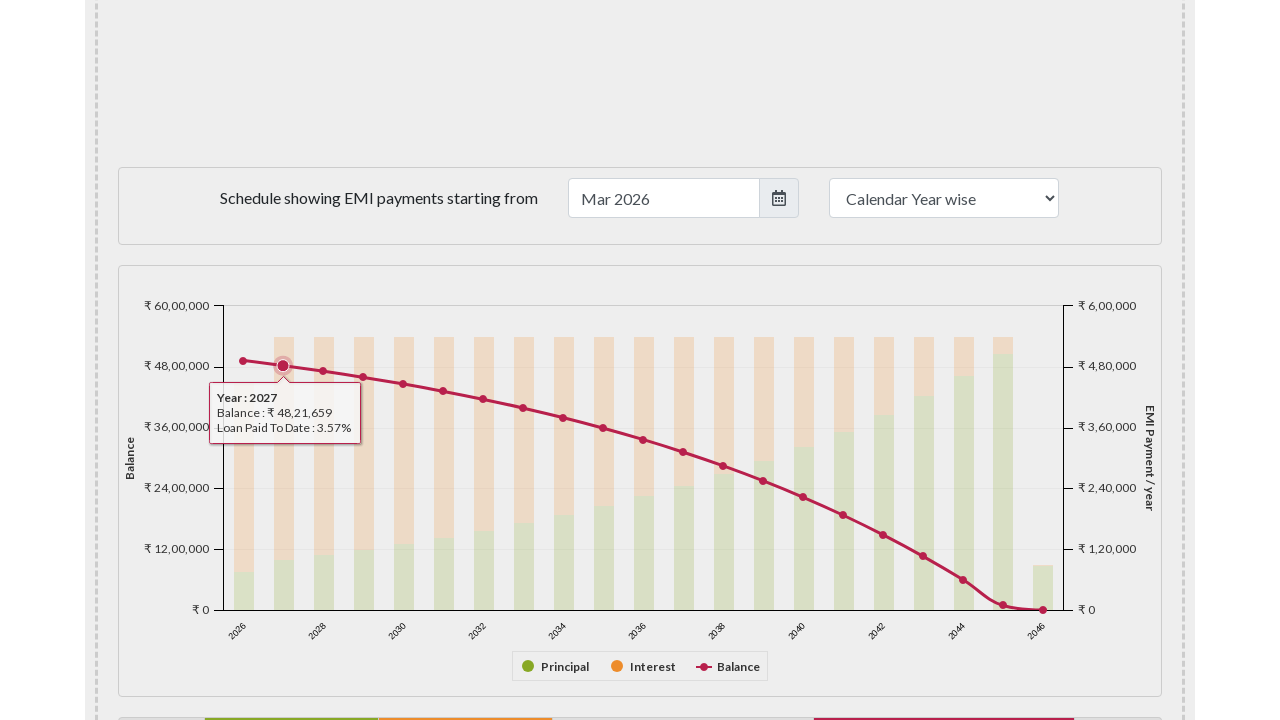

Waited 500ms for tooltip to display
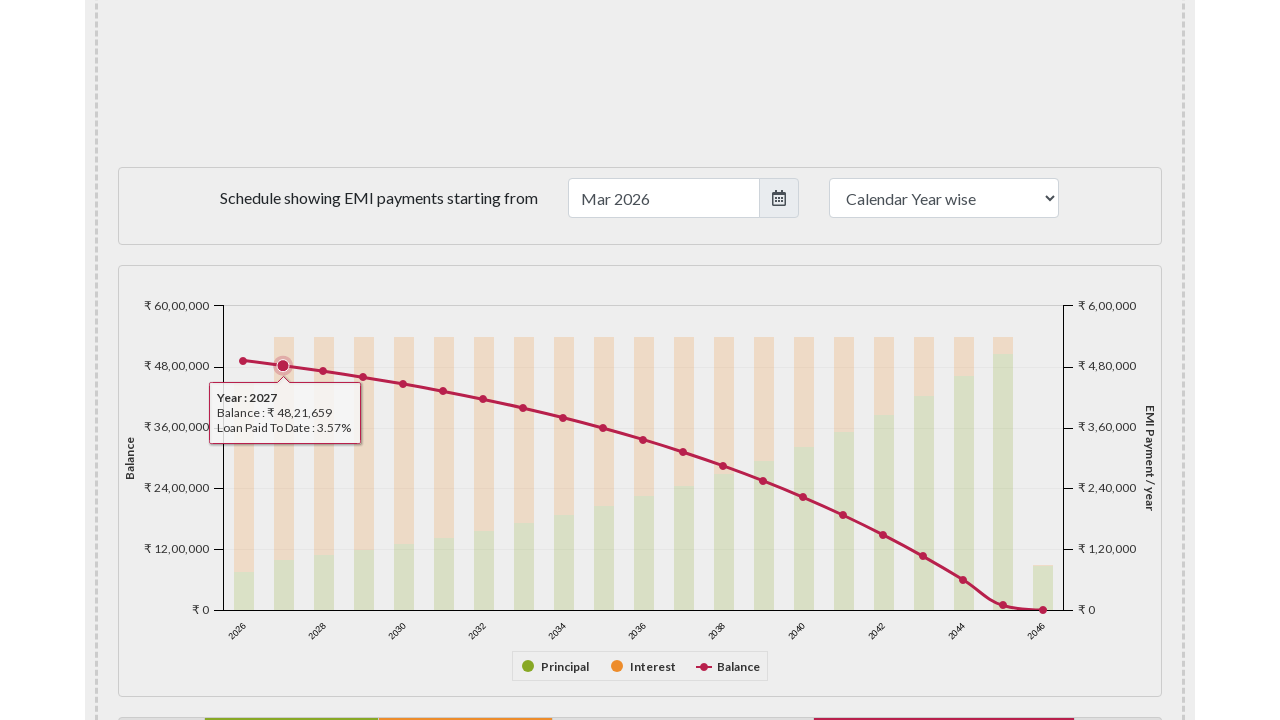

Hovered over a chart data point to display tooltip at (323, 371) on xpath=//*[local-name()='svg']//*[name()='g' and contains(@class, 'highcharts-mar
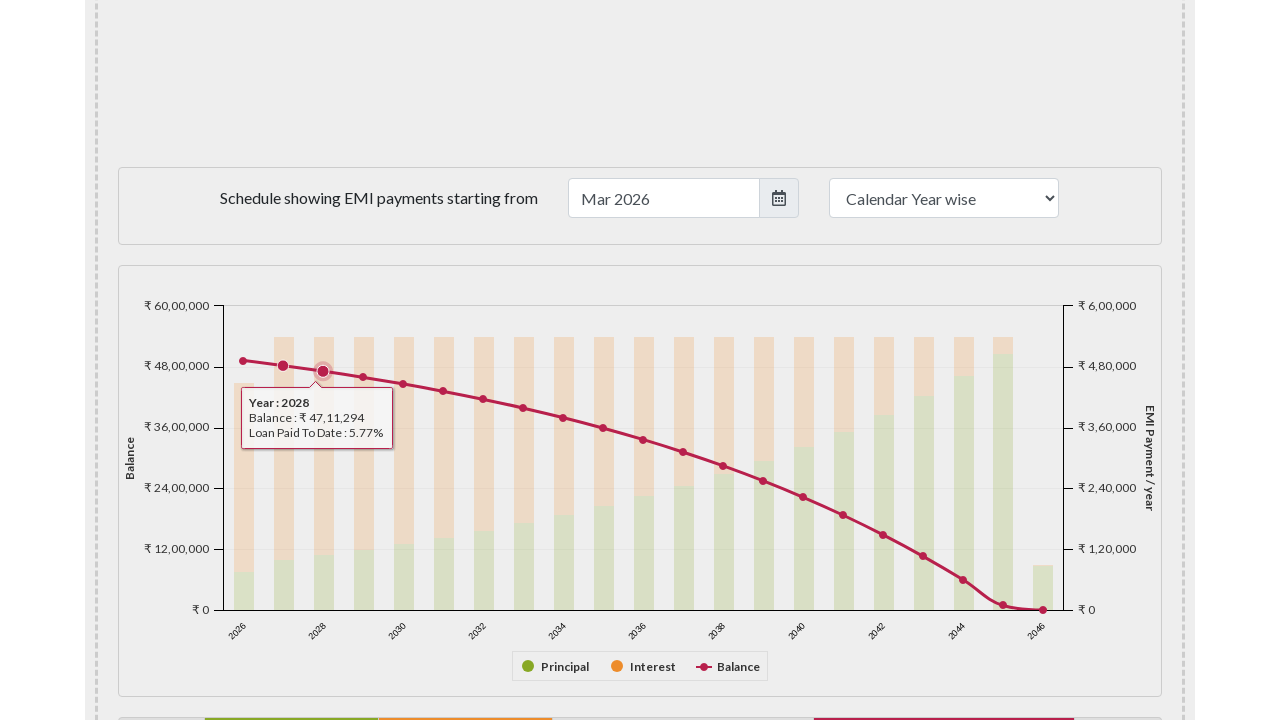

Waited 500ms for tooltip to display
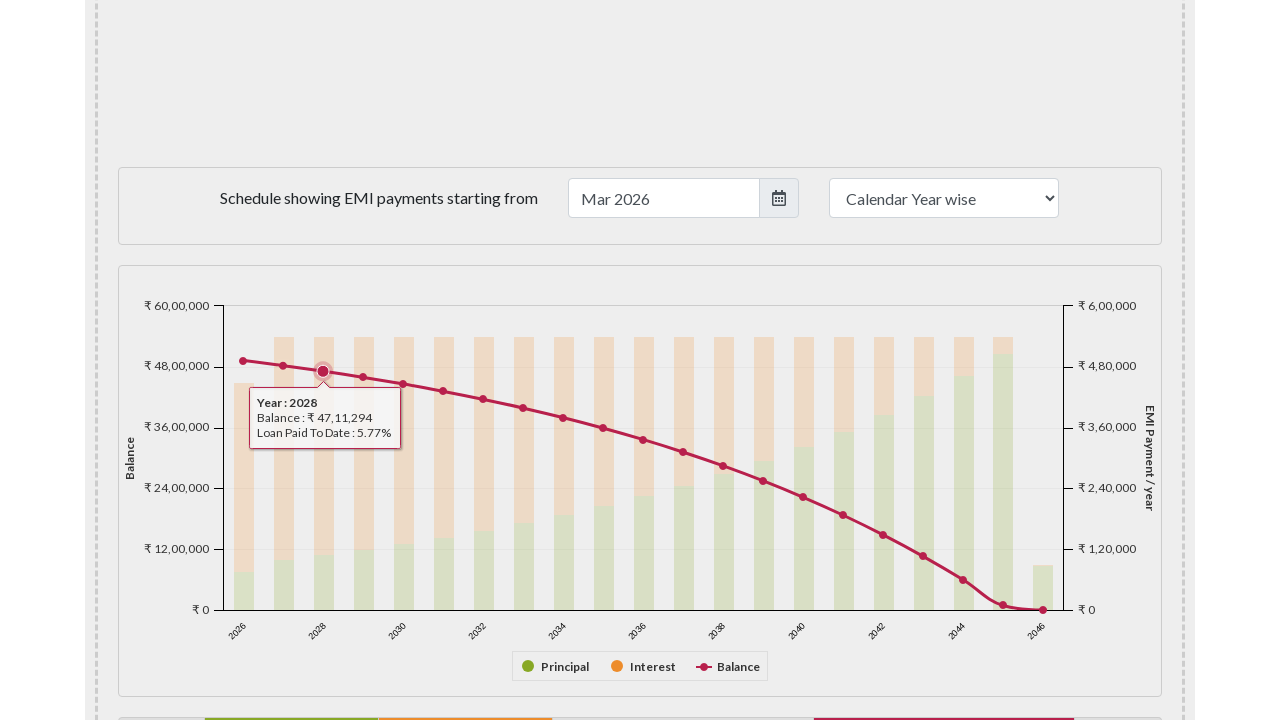

Hovered over a chart data point to display tooltip at (363, 377) on xpath=//*[local-name()='svg']//*[name()='g' and contains(@class, 'highcharts-mar
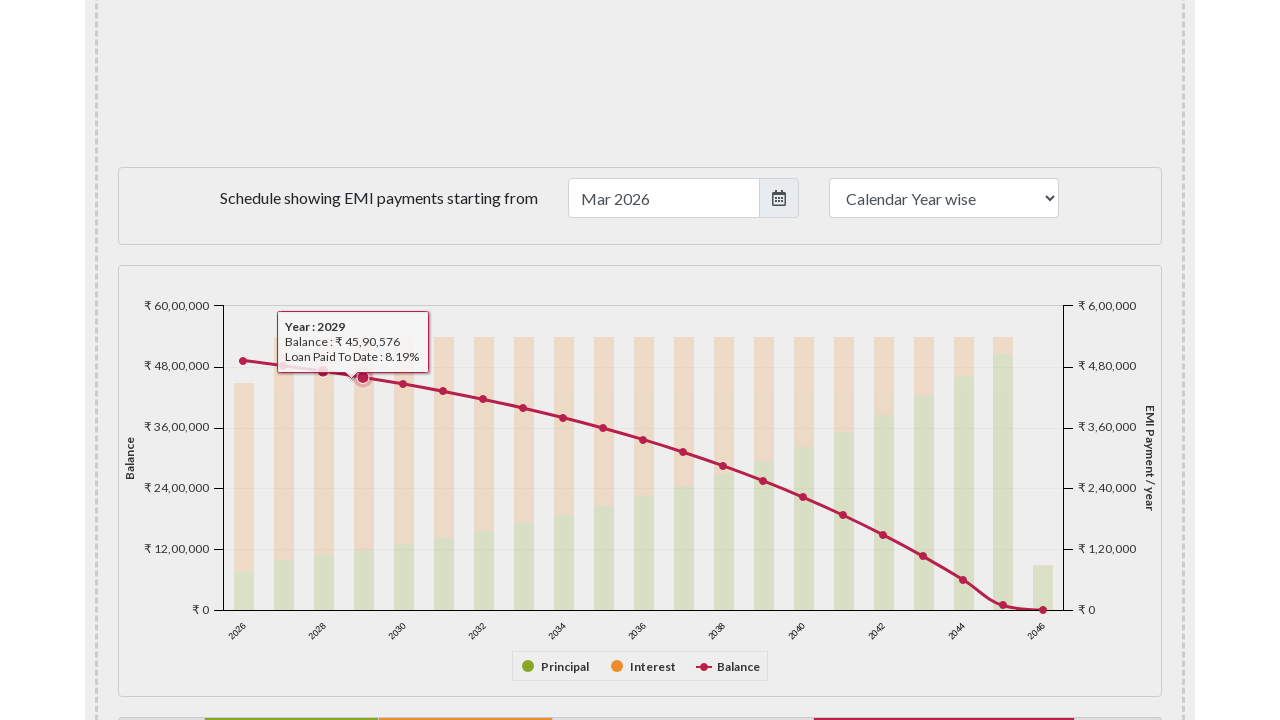

Waited 500ms for tooltip to display
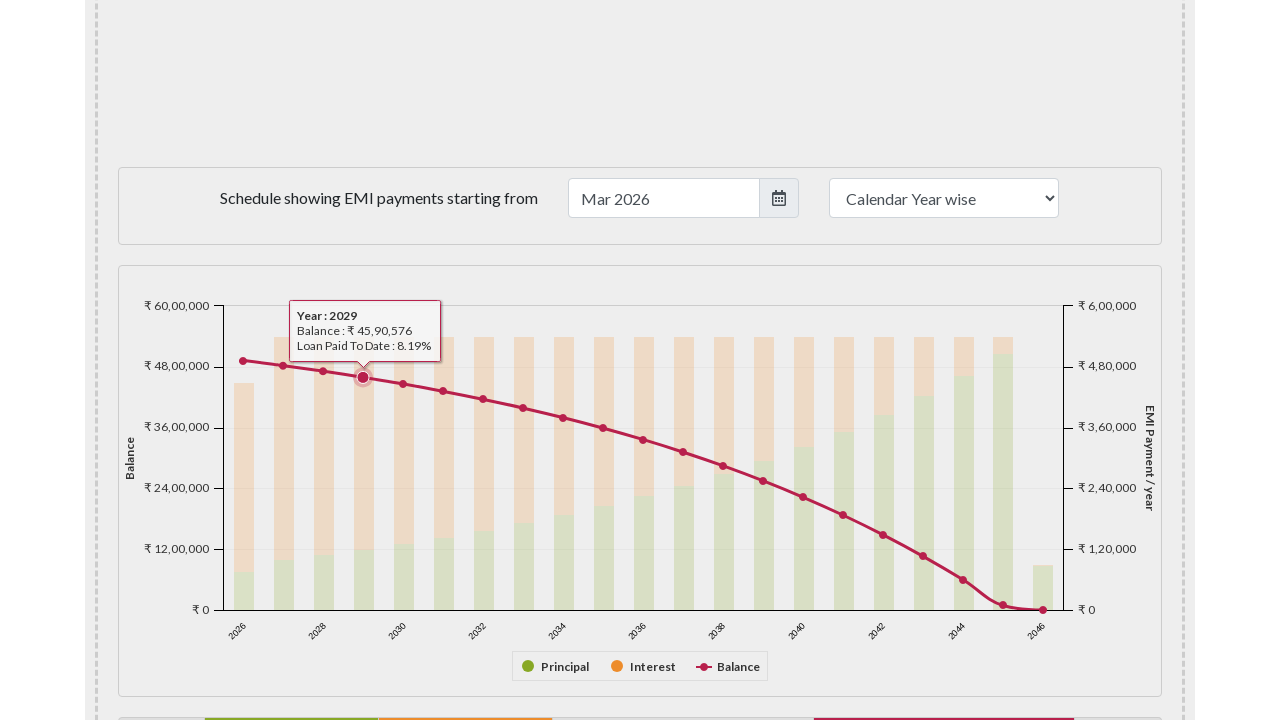

Hovered over a chart data point to display tooltip at (403, 384) on xpath=//*[local-name()='svg']//*[name()='g' and contains(@class, 'highcharts-mar
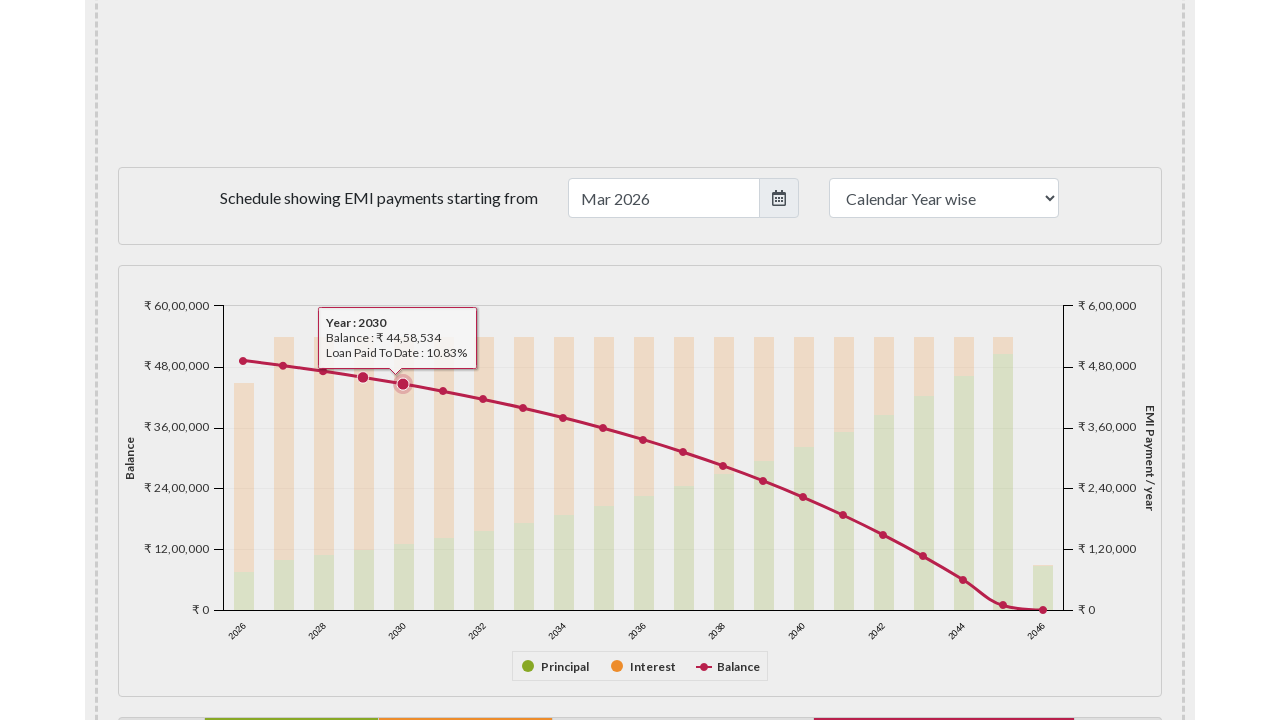

Waited 500ms for tooltip to display
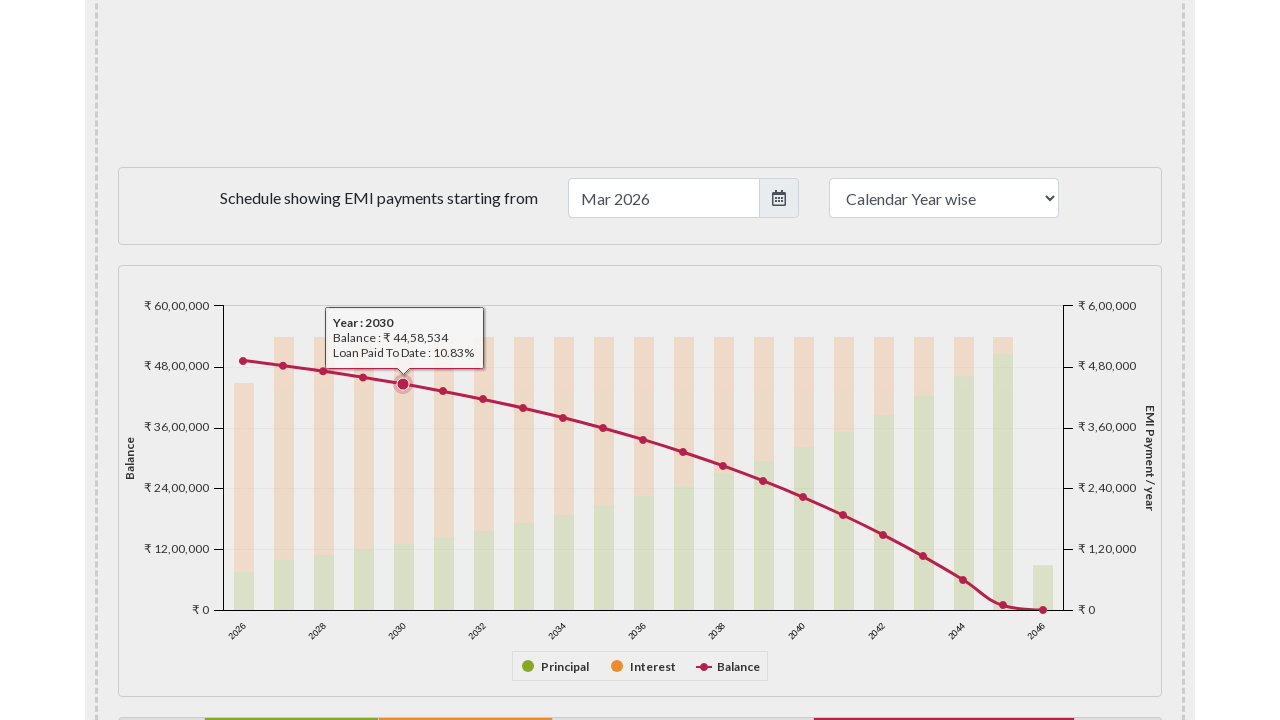

Hovered over a chart data point to display tooltip at (443, 391) on xpath=//*[local-name()='svg']//*[name()='g' and contains(@class, 'highcharts-mar
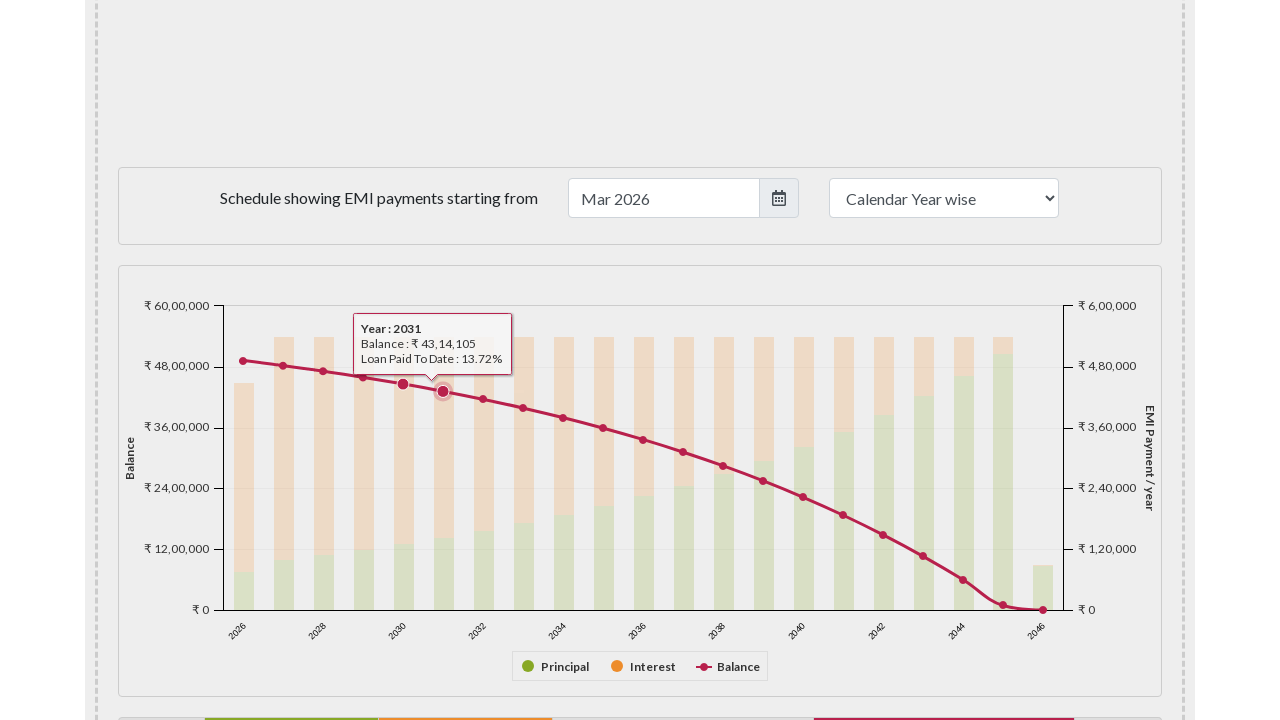

Waited 500ms for tooltip to display
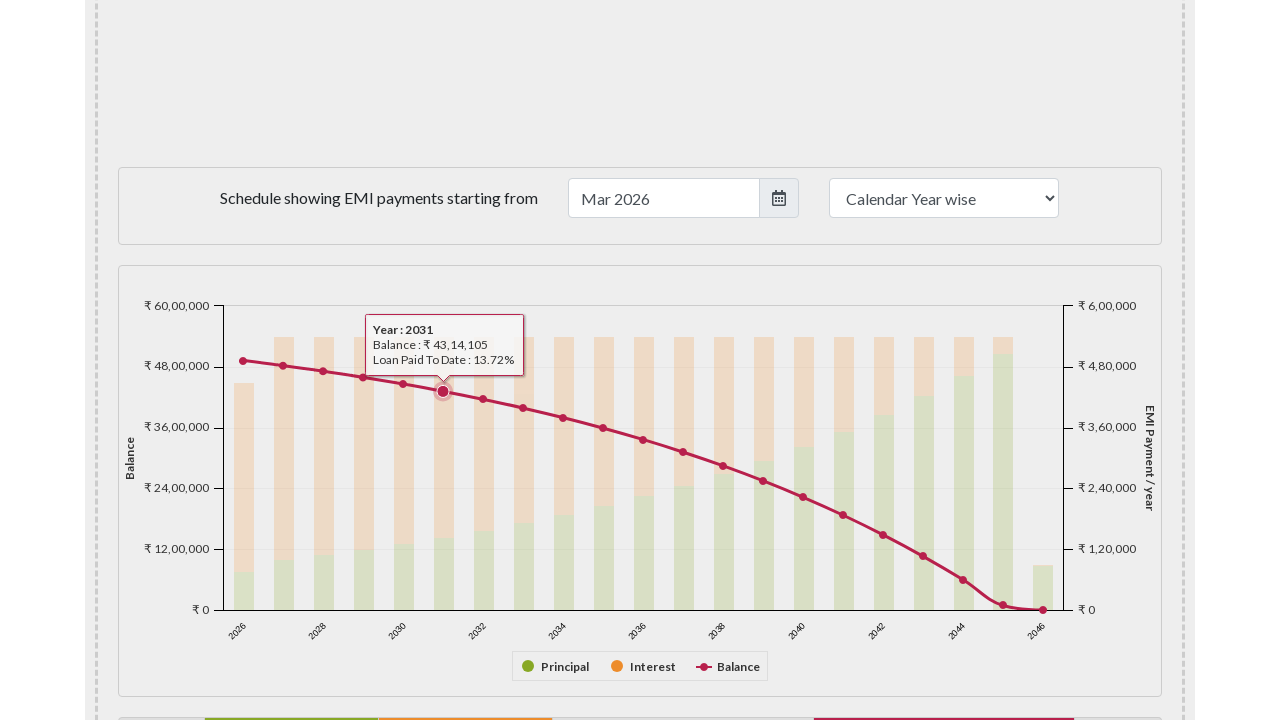

Hovered over a chart data point to display tooltip at (483, 399) on xpath=//*[local-name()='svg']//*[name()='g' and contains(@class, 'highcharts-mar
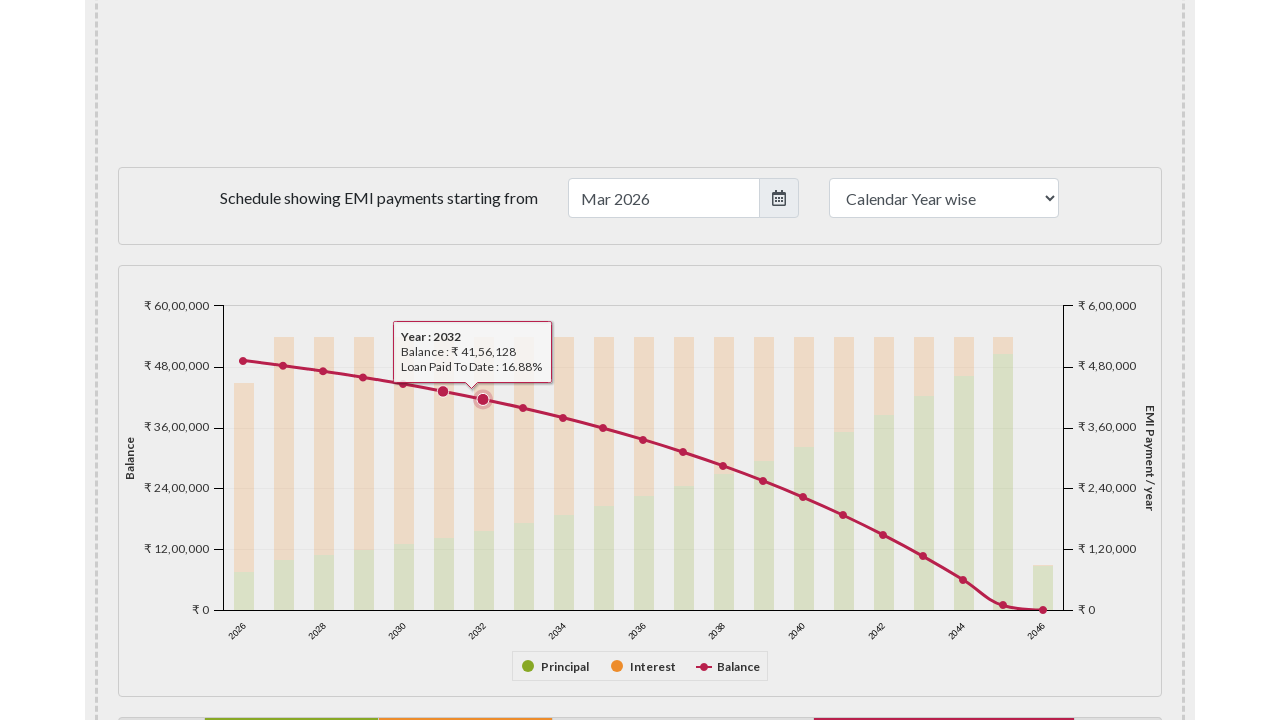

Waited 500ms for tooltip to display
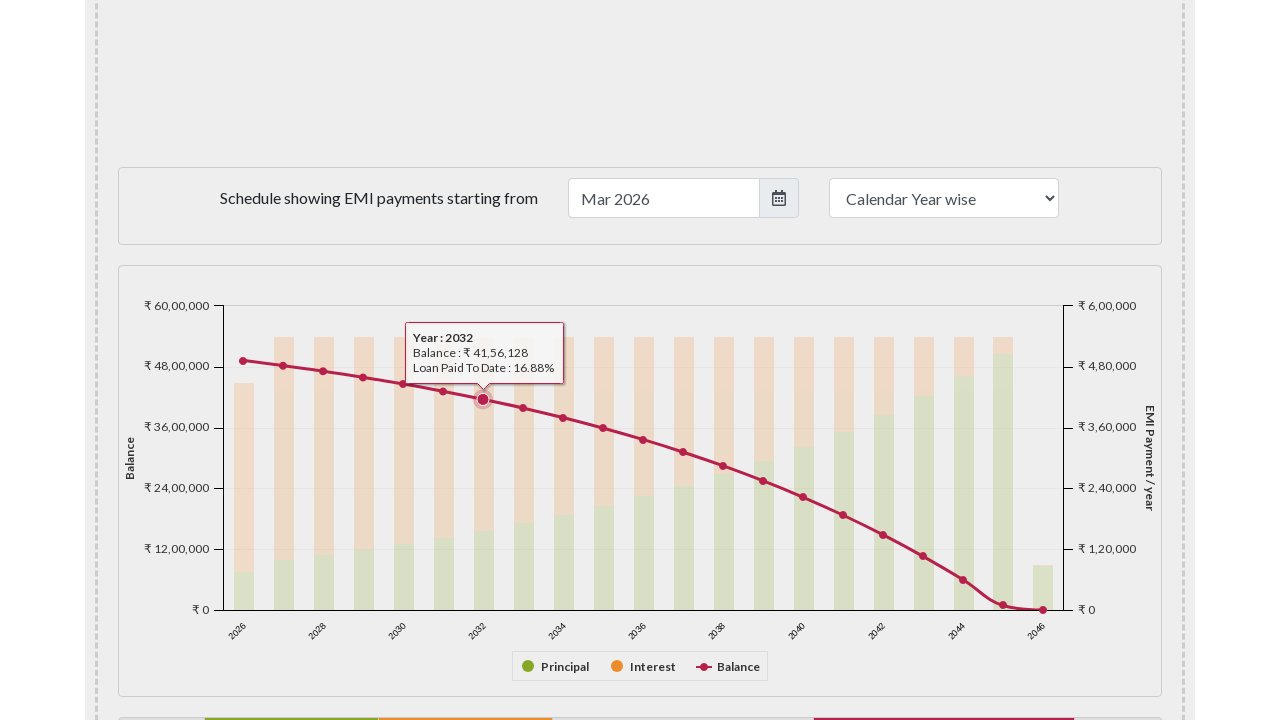

Hovered over a chart data point to display tooltip at (523, 408) on xpath=//*[local-name()='svg']//*[name()='g' and contains(@class, 'highcharts-mar
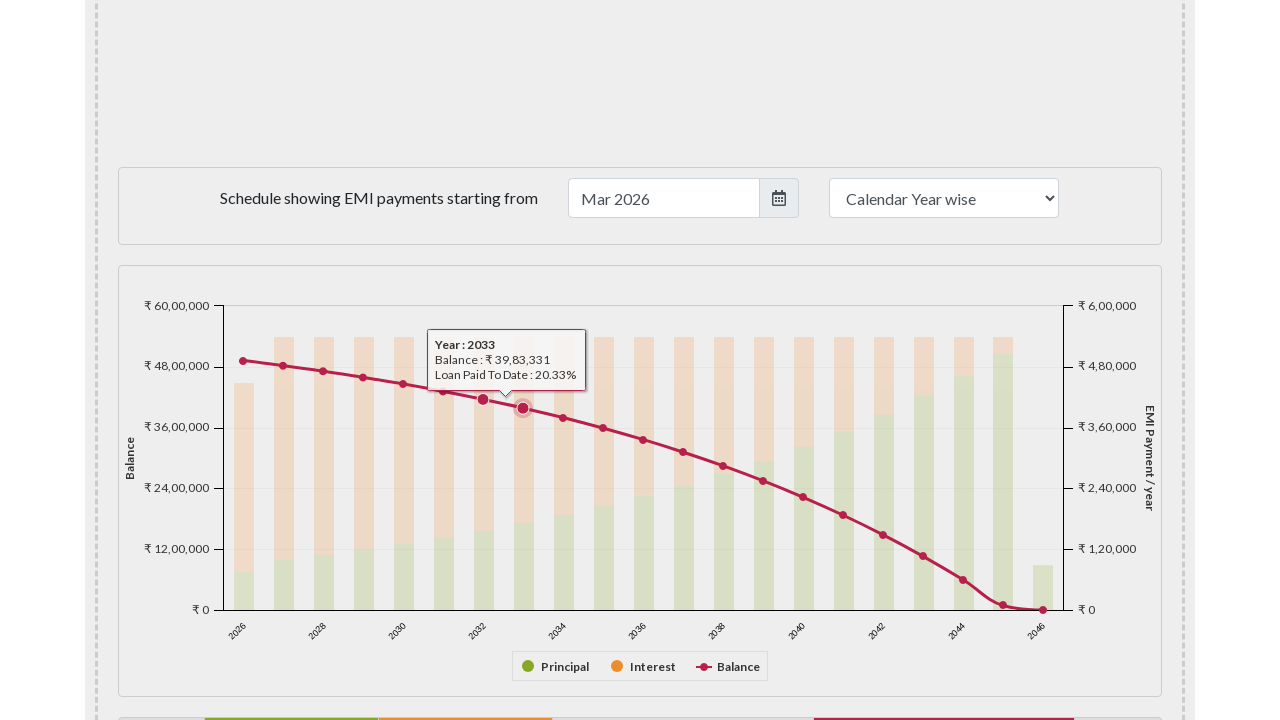

Waited 500ms for tooltip to display
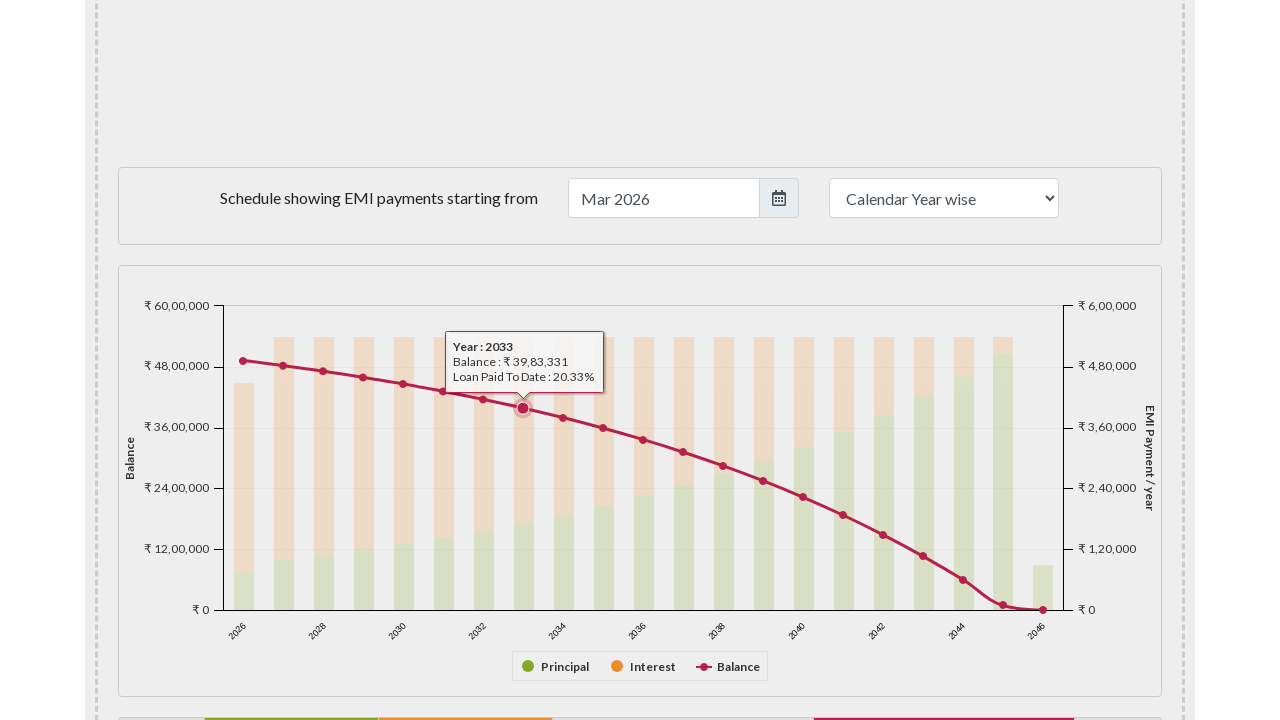

Hovered over a chart data point to display tooltip at (563, 418) on xpath=//*[local-name()='svg']//*[name()='g' and contains(@class, 'highcharts-mar
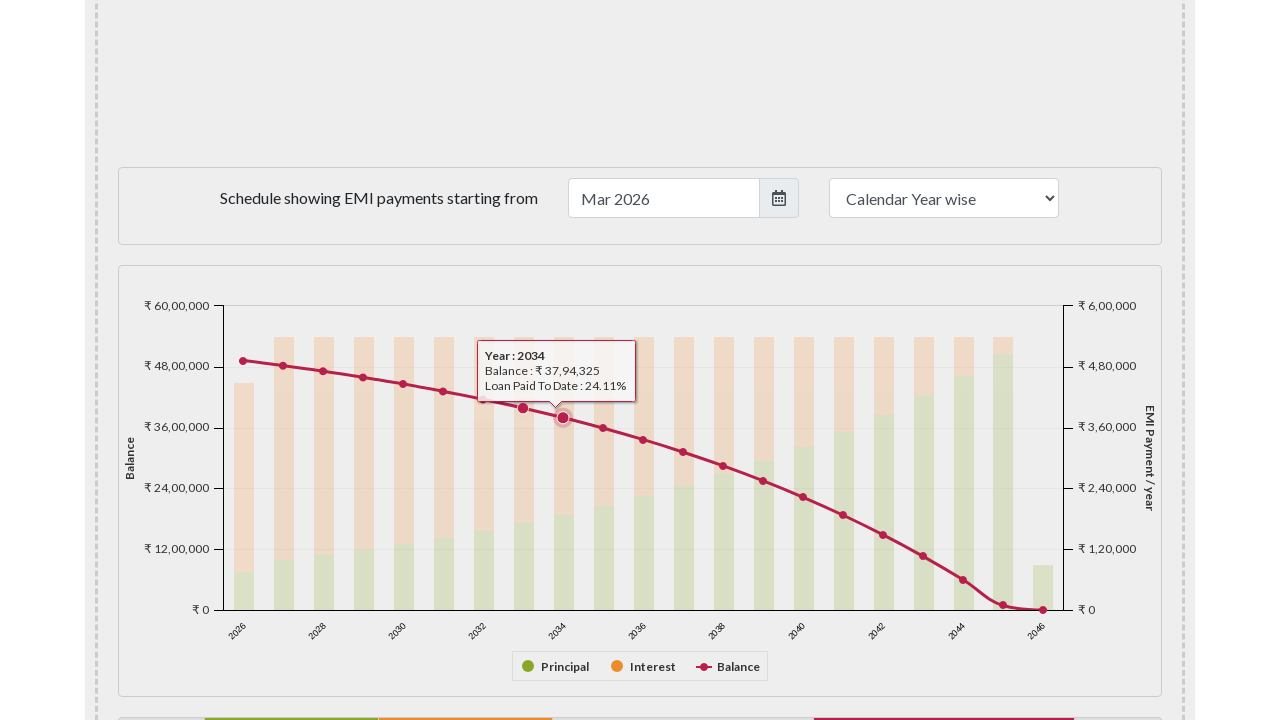

Waited 500ms for tooltip to display
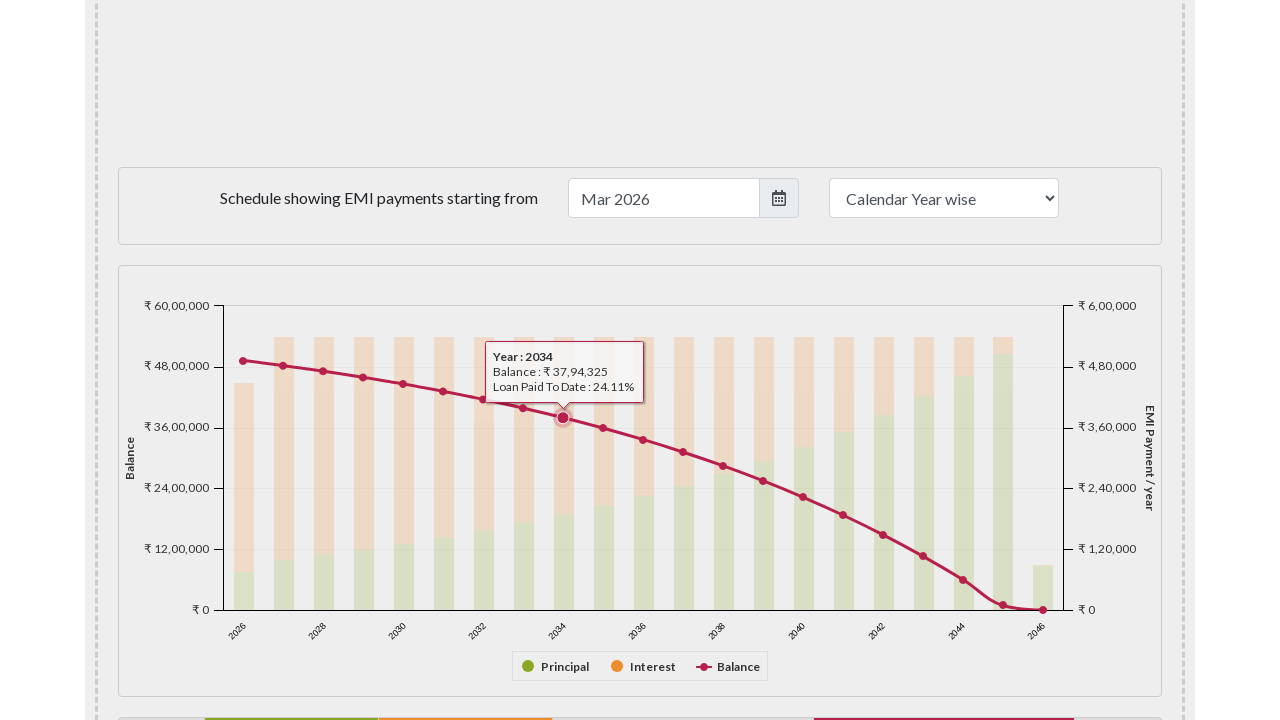

Hovered over a chart data point to display tooltip at (603, 428) on xpath=//*[local-name()='svg']//*[name()='g' and contains(@class, 'highcharts-mar
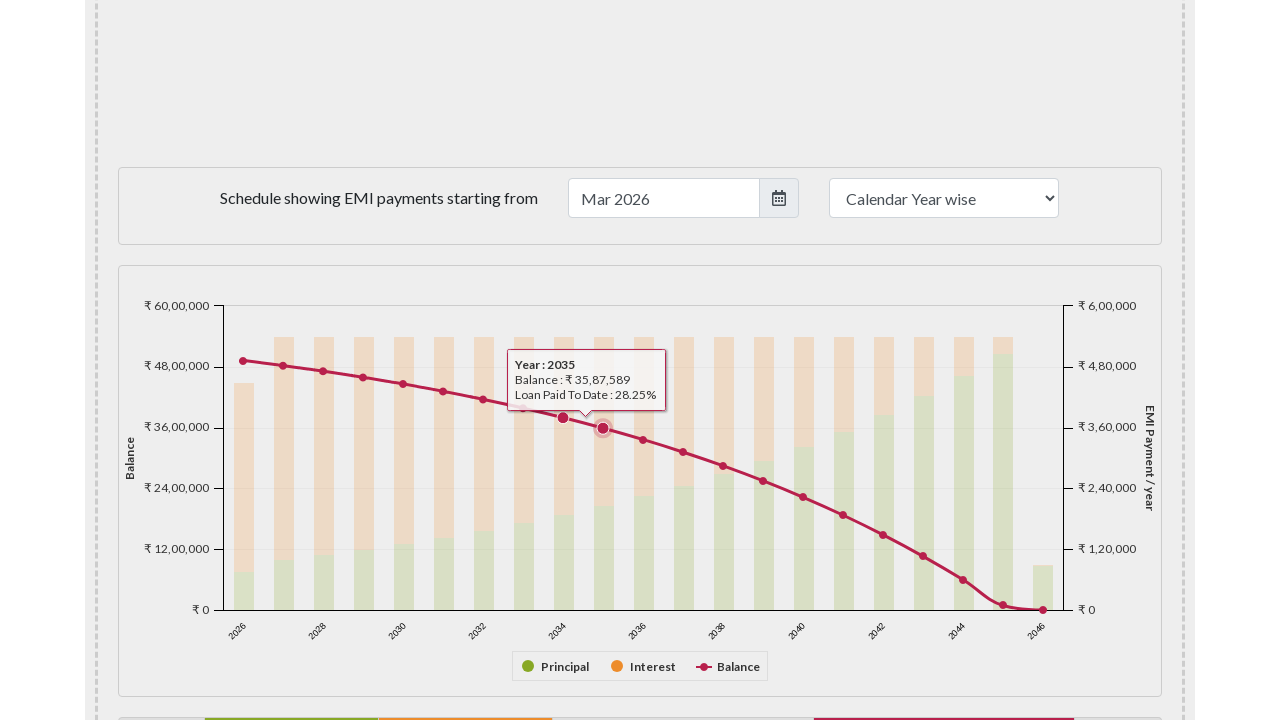

Waited 500ms for tooltip to display
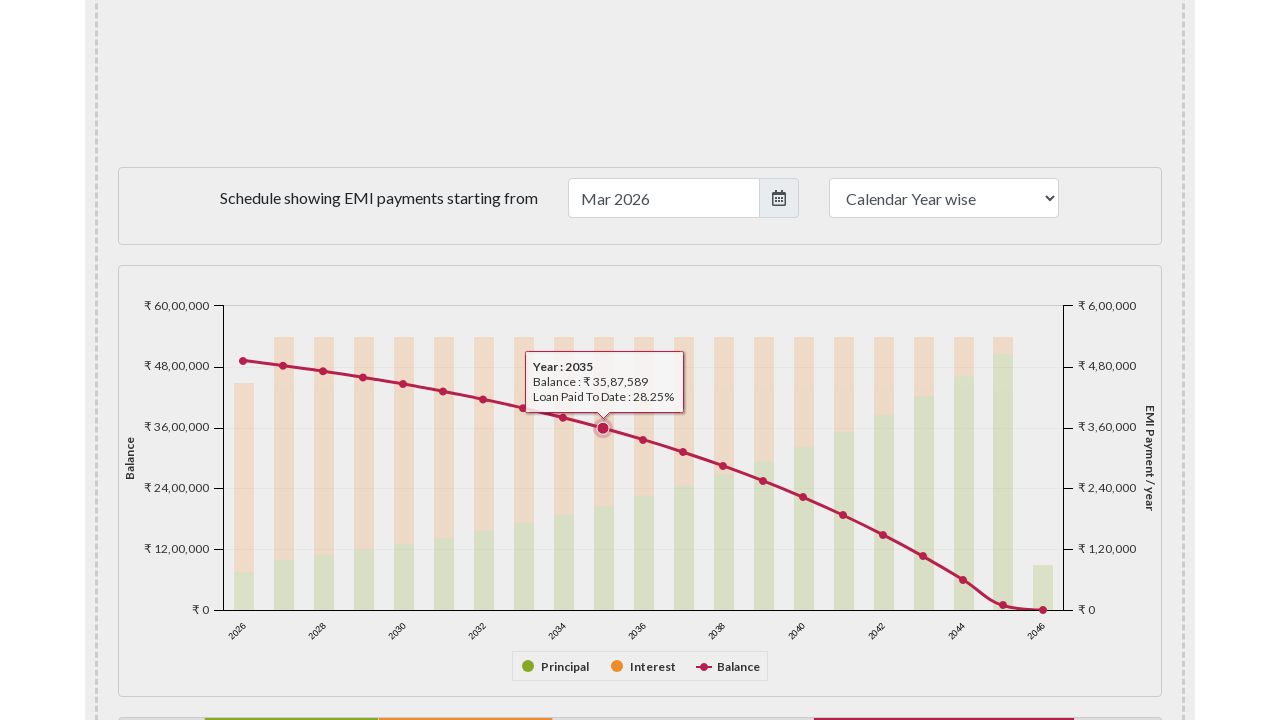

Hovered over a chart data point to display tooltip at (643, 440) on xpath=//*[local-name()='svg']//*[name()='g' and contains(@class, 'highcharts-mar
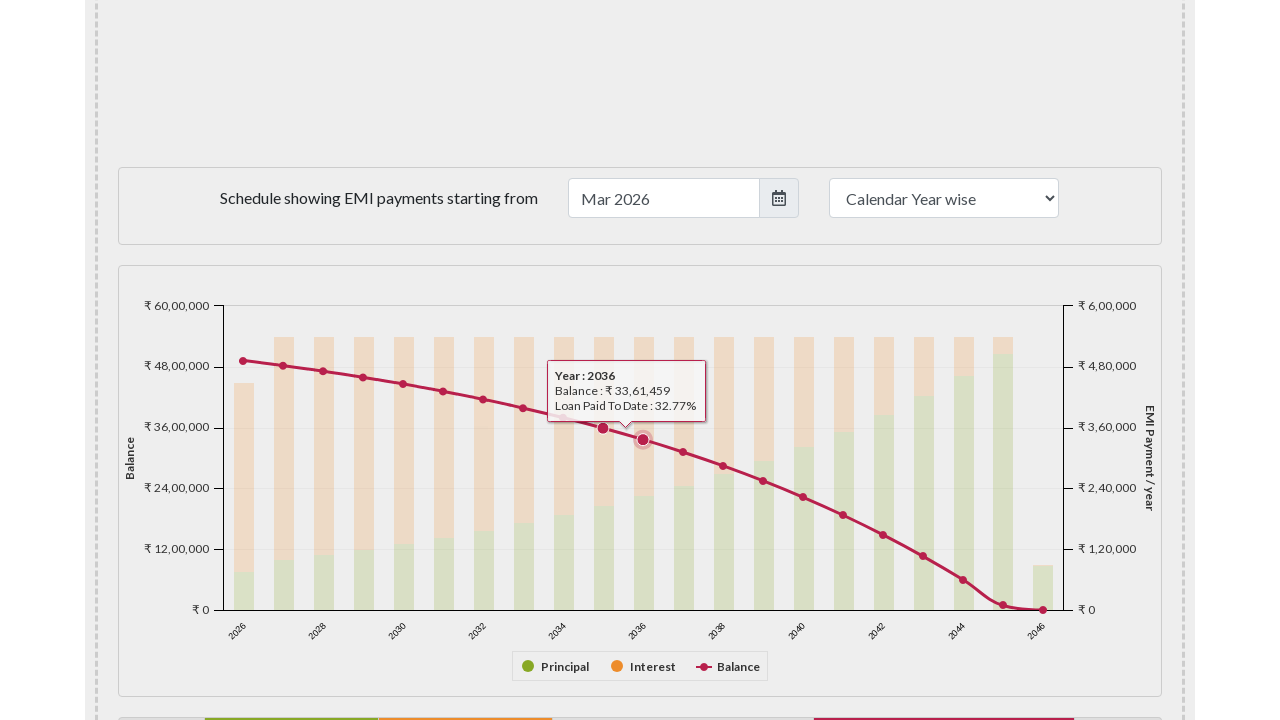

Waited 500ms for tooltip to display
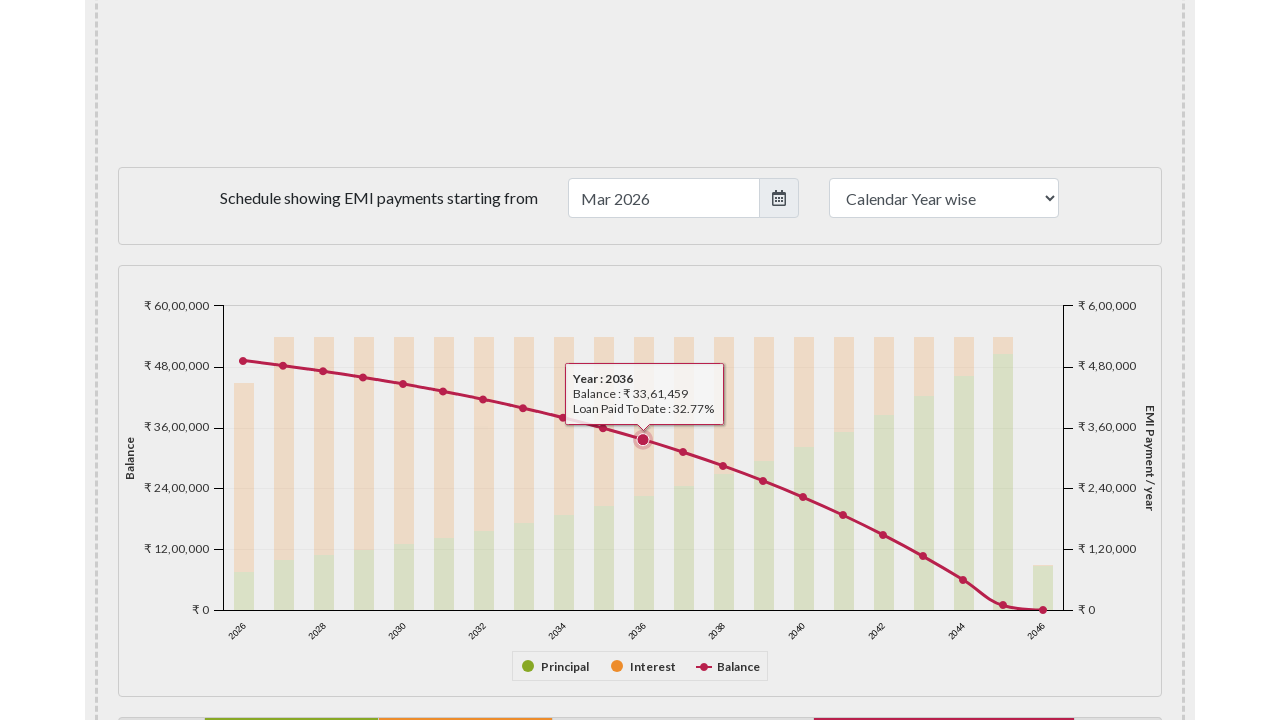

Hovered over a chart data point to display tooltip at (683, 452) on xpath=//*[local-name()='svg']//*[name()='g' and contains(@class, 'highcharts-mar
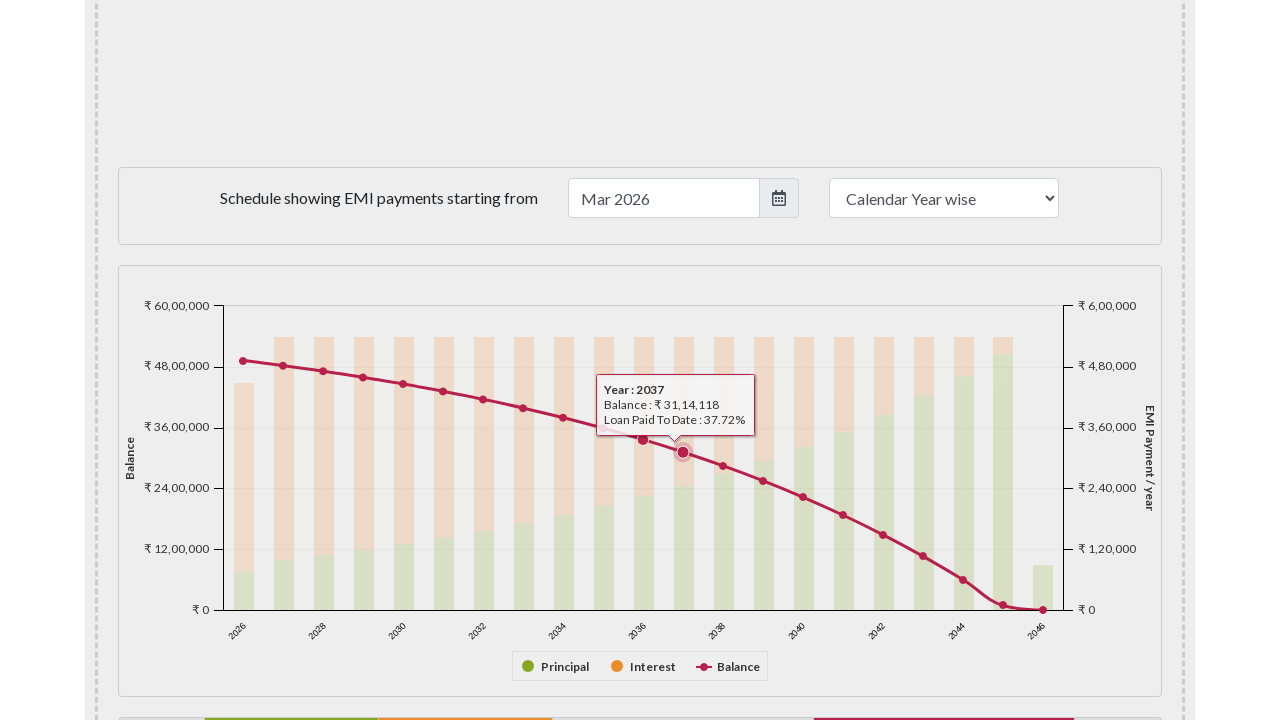

Waited 500ms for tooltip to display
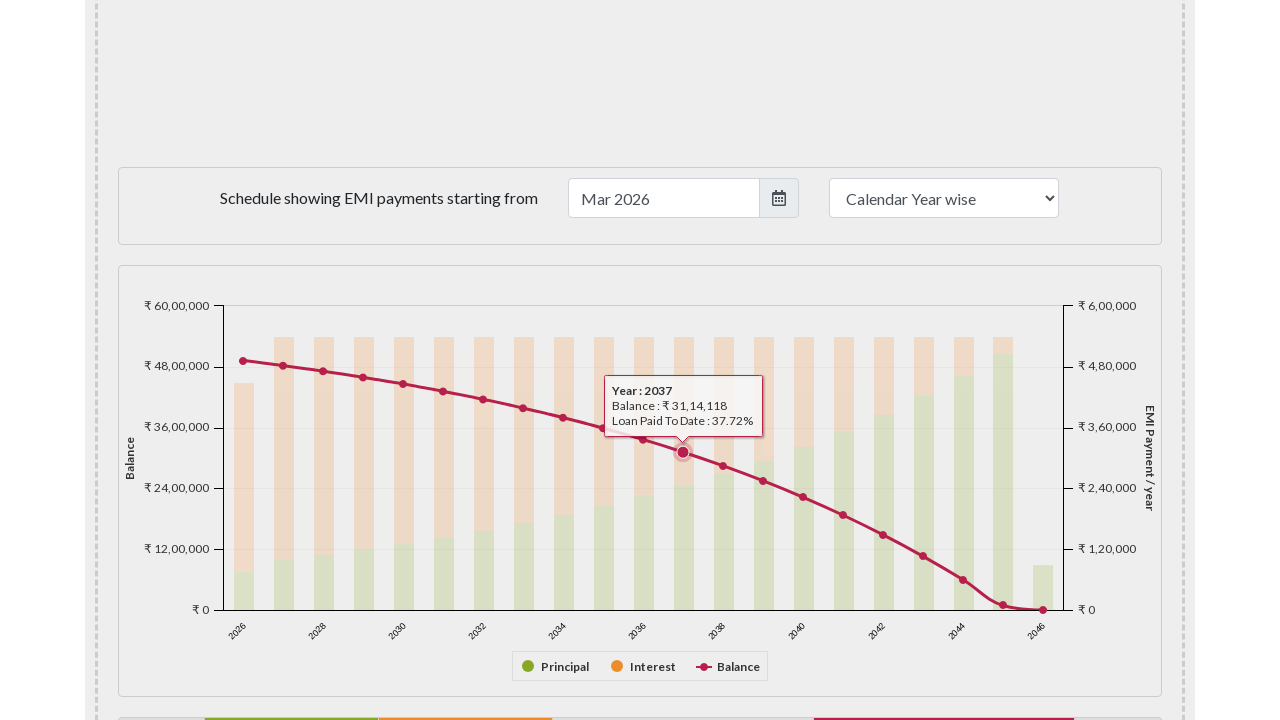

Hovered over a chart data point to display tooltip at (723, 466) on xpath=//*[local-name()='svg']//*[name()='g' and contains(@class, 'highcharts-mar
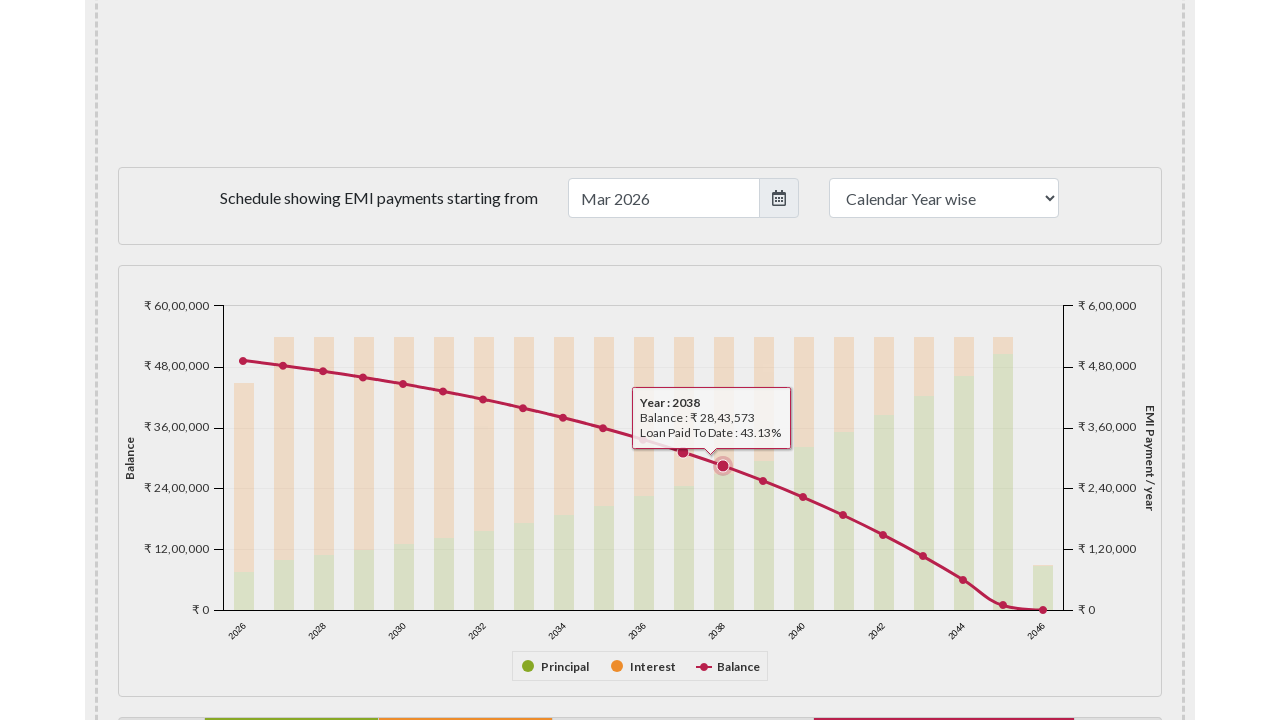

Waited 500ms for tooltip to display
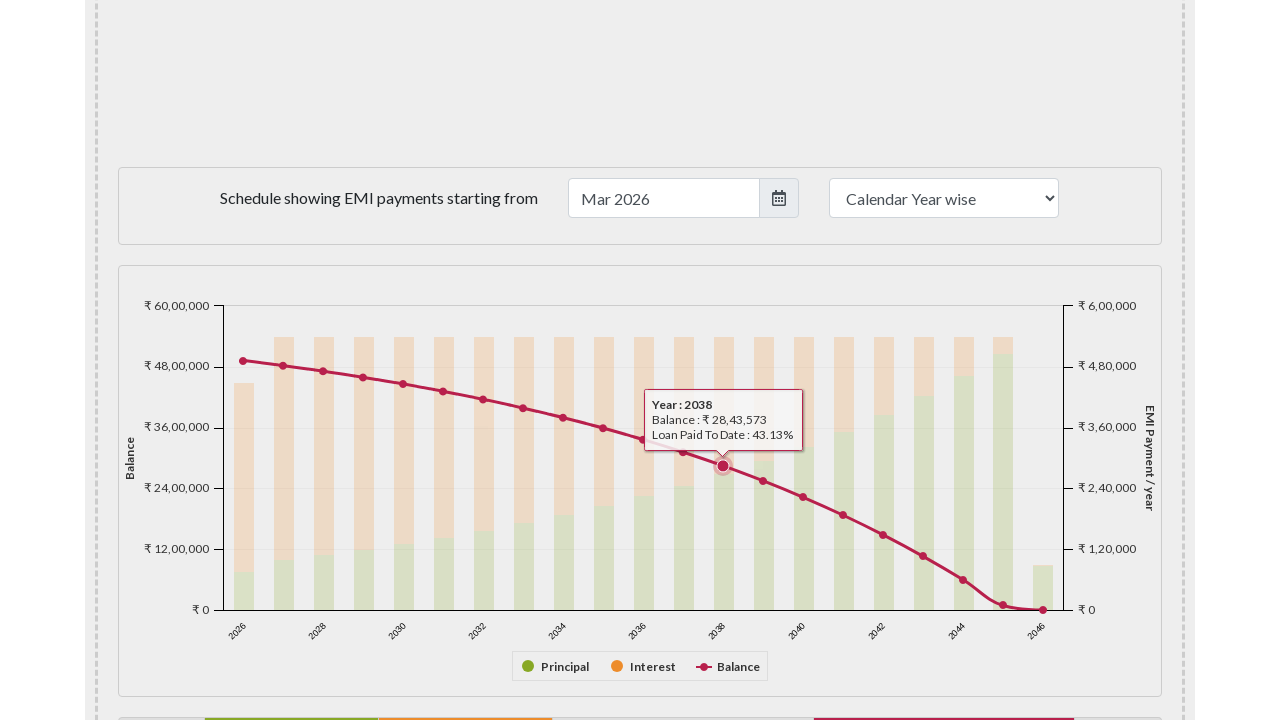

Hovered over a chart data point to display tooltip at (763, 481) on xpath=//*[local-name()='svg']//*[name()='g' and contains(@class, 'highcharts-mar
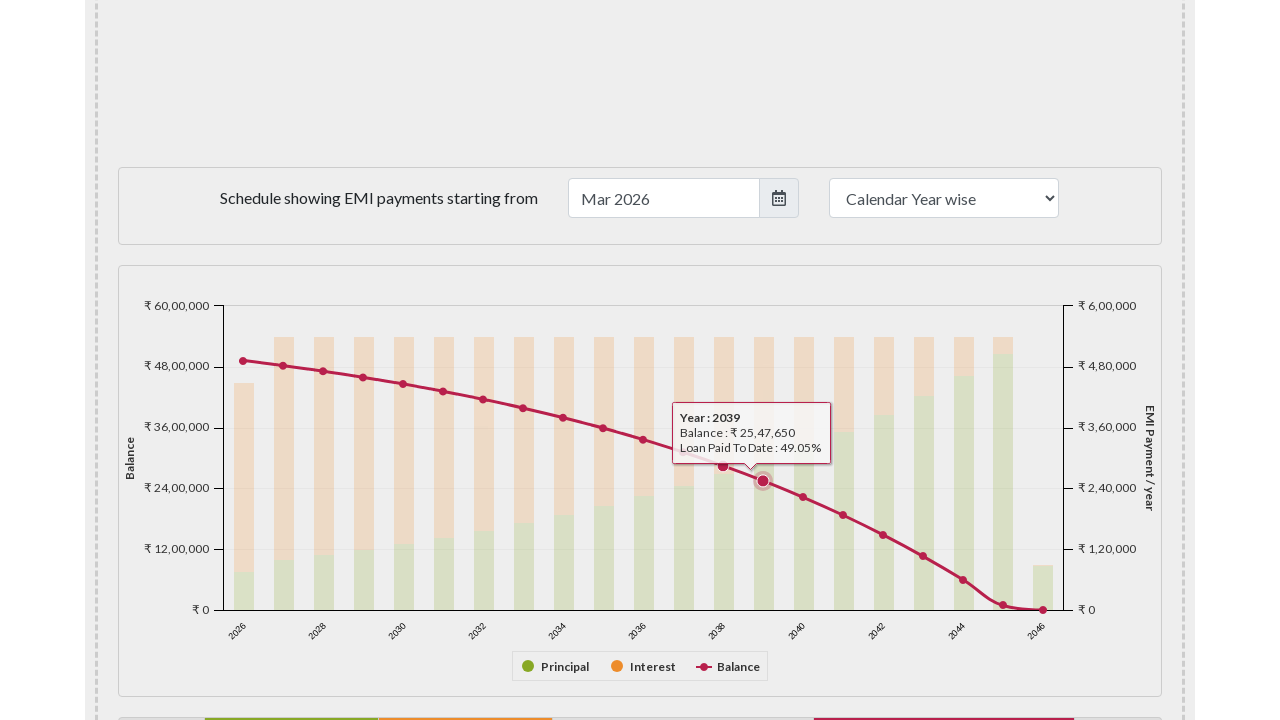

Waited 500ms for tooltip to display
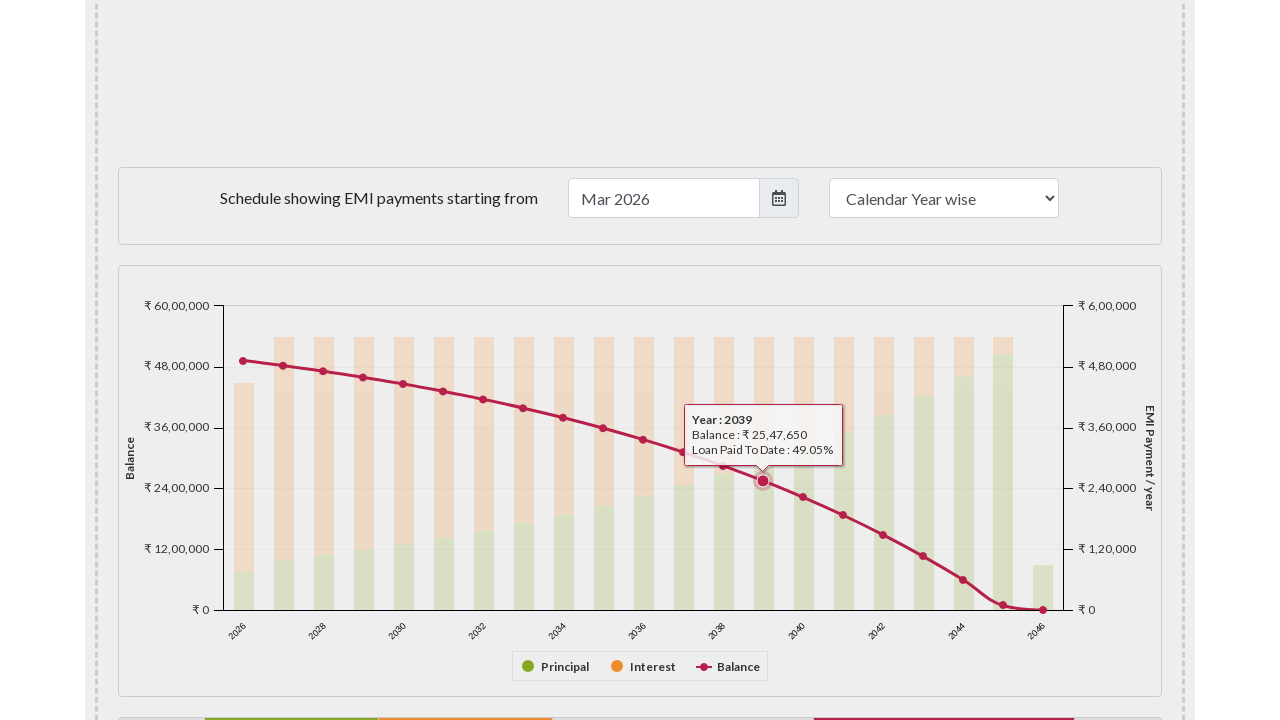

Hovered over a chart data point to display tooltip at (803, 497) on xpath=//*[local-name()='svg']//*[name()='g' and contains(@class, 'highcharts-mar
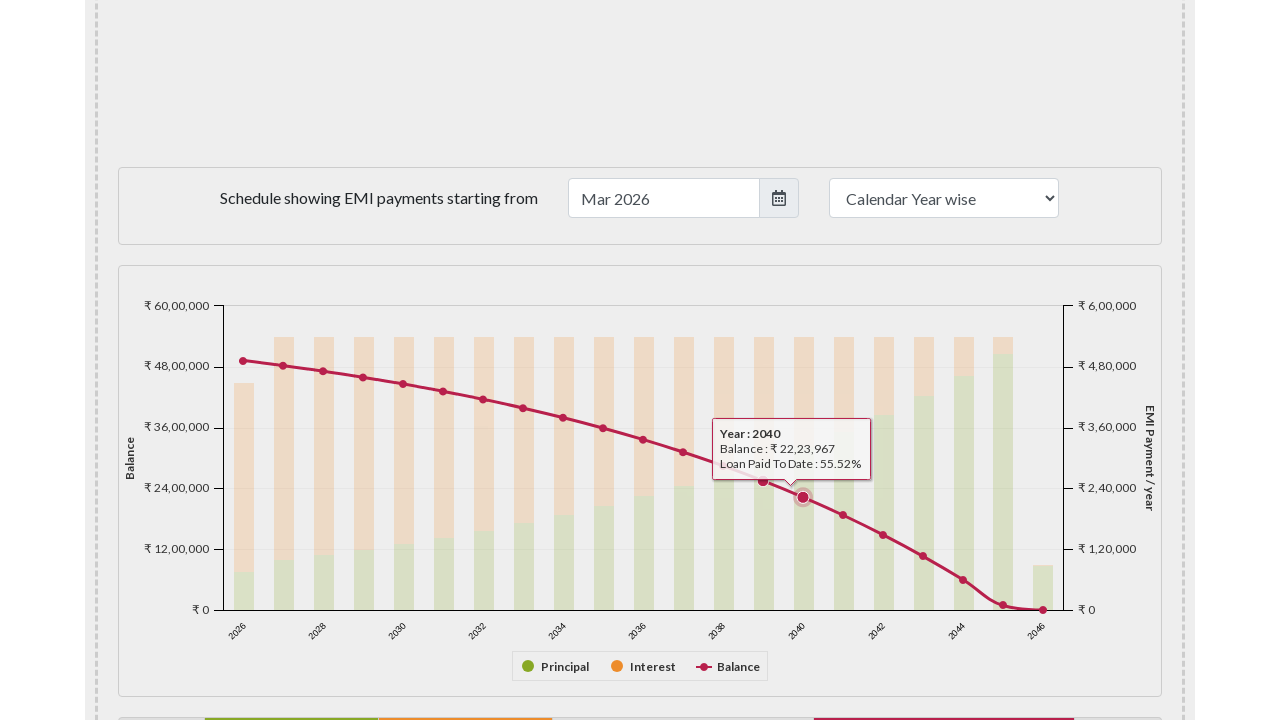

Waited 500ms for tooltip to display
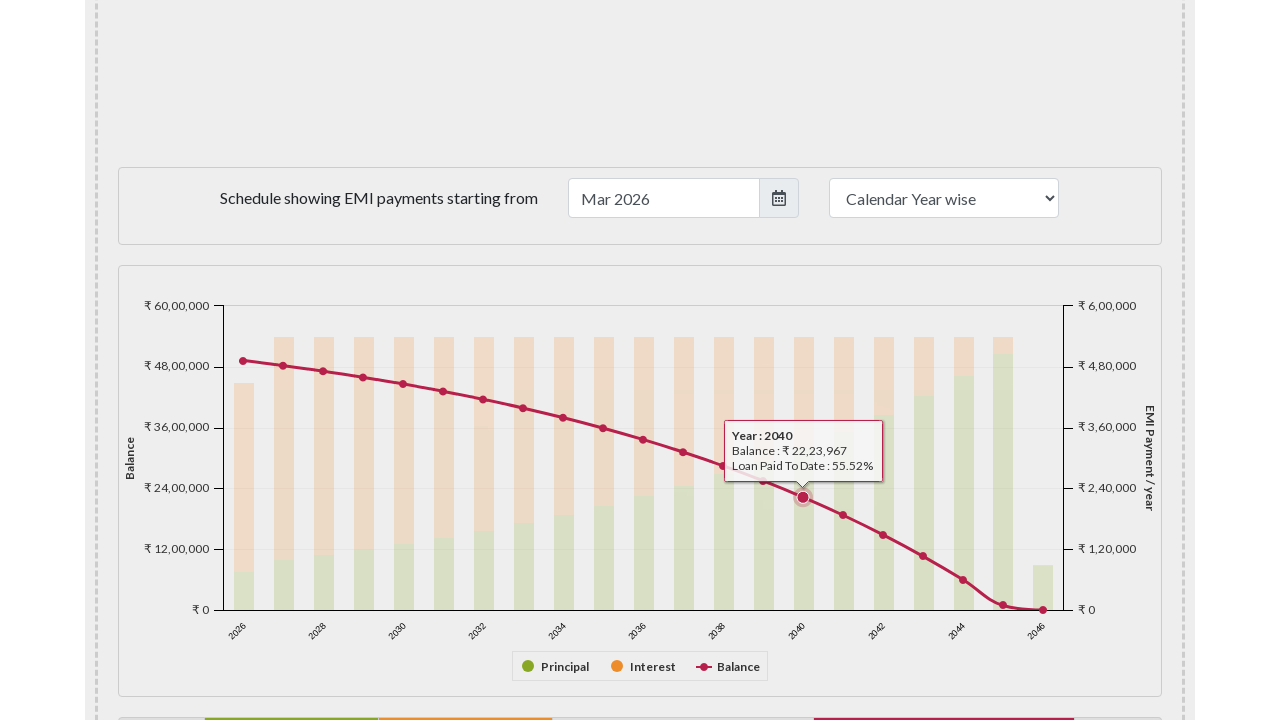

Hovered over a chart data point to display tooltip at (843, 515) on xpath=//*[local-name()='svg']//*[name()='g' and contains(@class, 'highcharts-mar
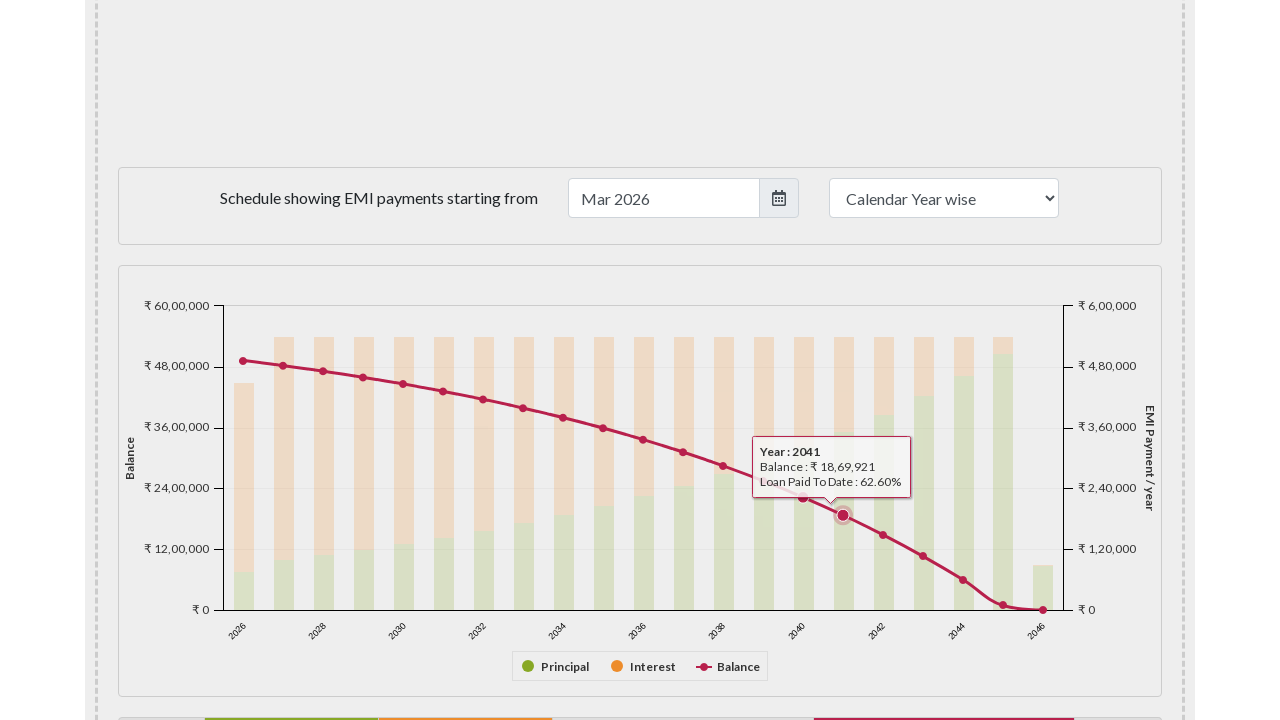

Waited 500ms for tooltip to display
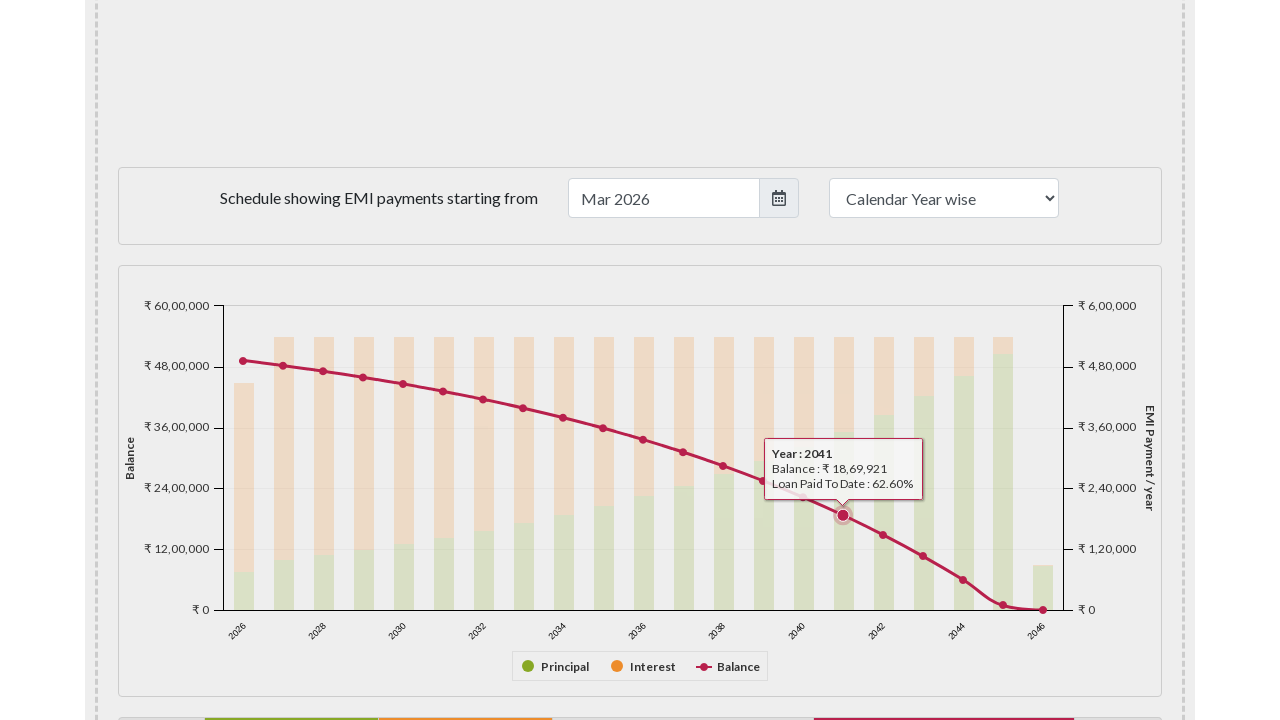

Hovered over a chart data point to display tooltip at (883, 535) on xpath=//*[local-name()='svg']//*[name()='g' and contains(@class, 'highcharts-mar
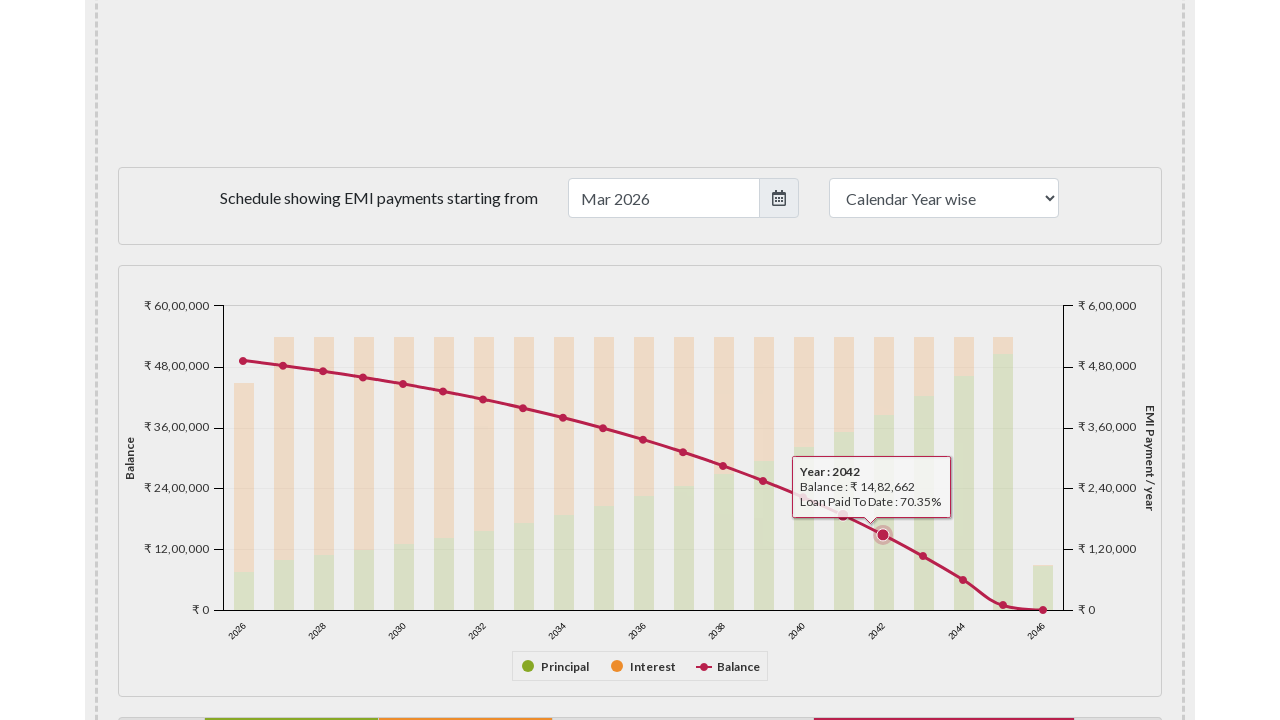

Waited 500ms for tooltip to display
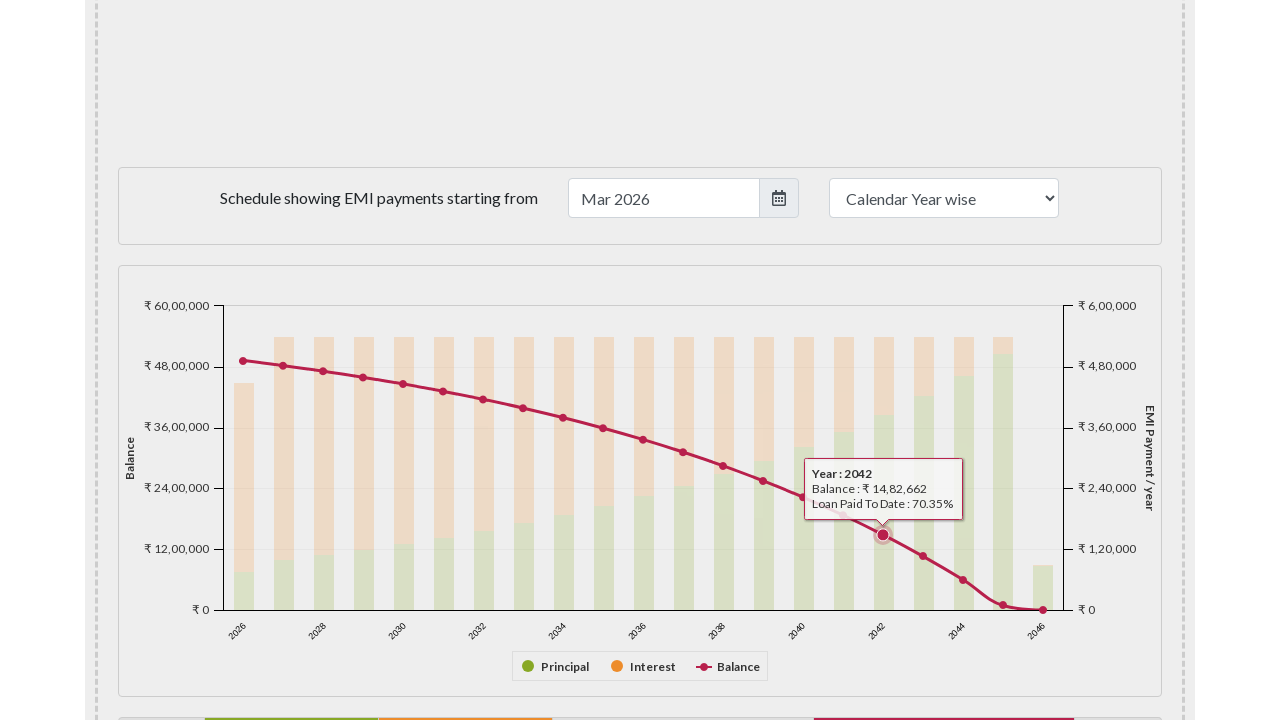

Hovered over a chart data point to display tooltip at (923, 556) on xpath=//*[local-name()='svg']//*[name()='g' and contains(@class, 'highcharts-mar
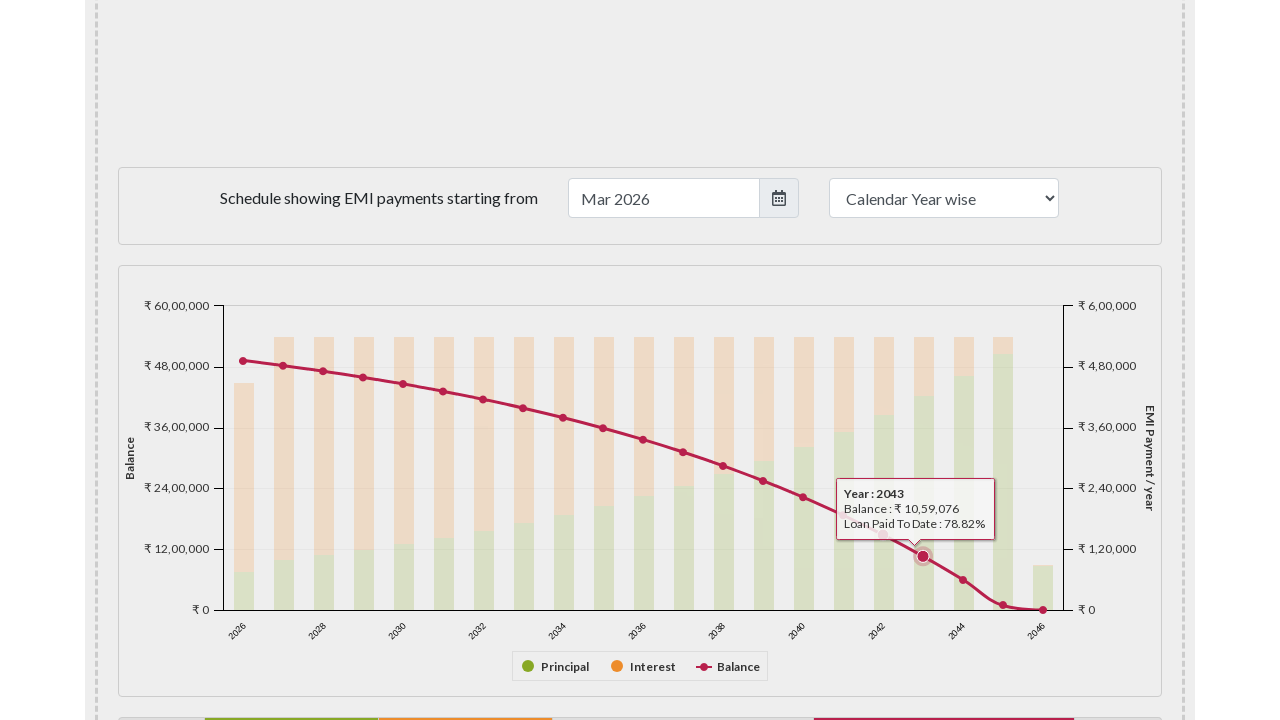

Waited 500ms for tooltip to display
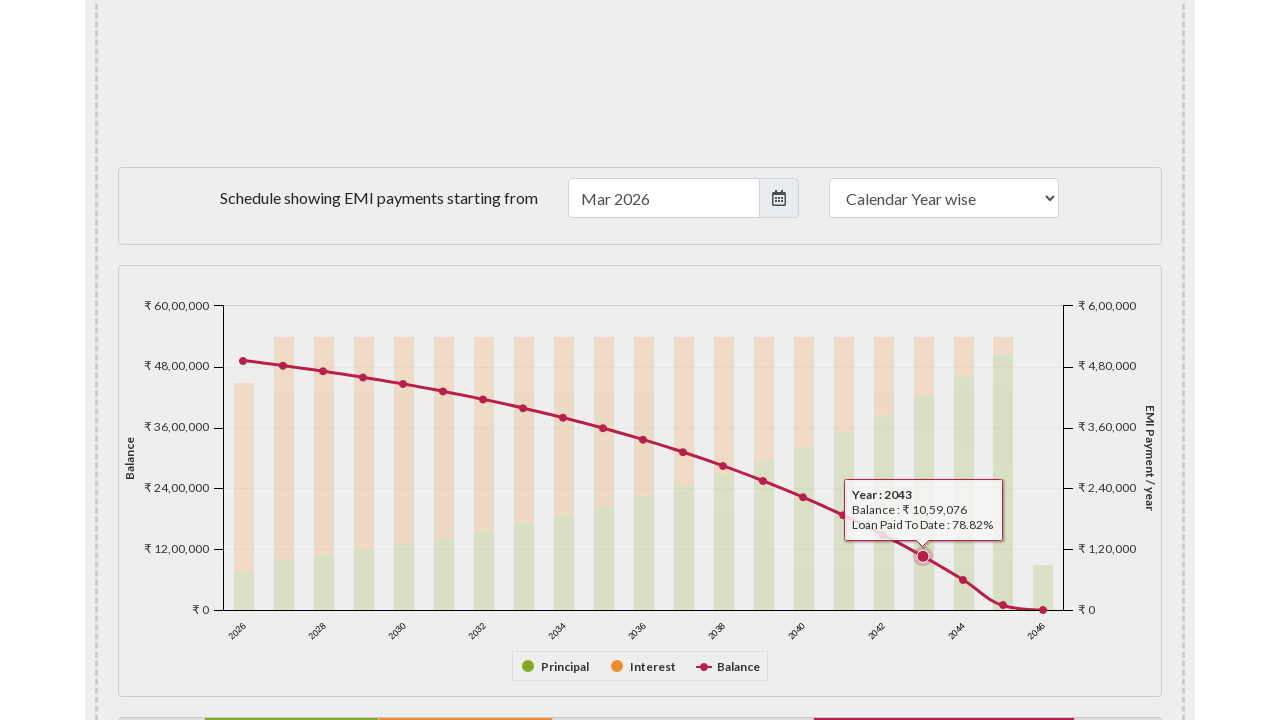

Hovered over a chart data point to display tooltip at (963, 580) on xpath=//*[local-name()='svg']//*[name()='g' and contains(@class, 'highcharts-mar
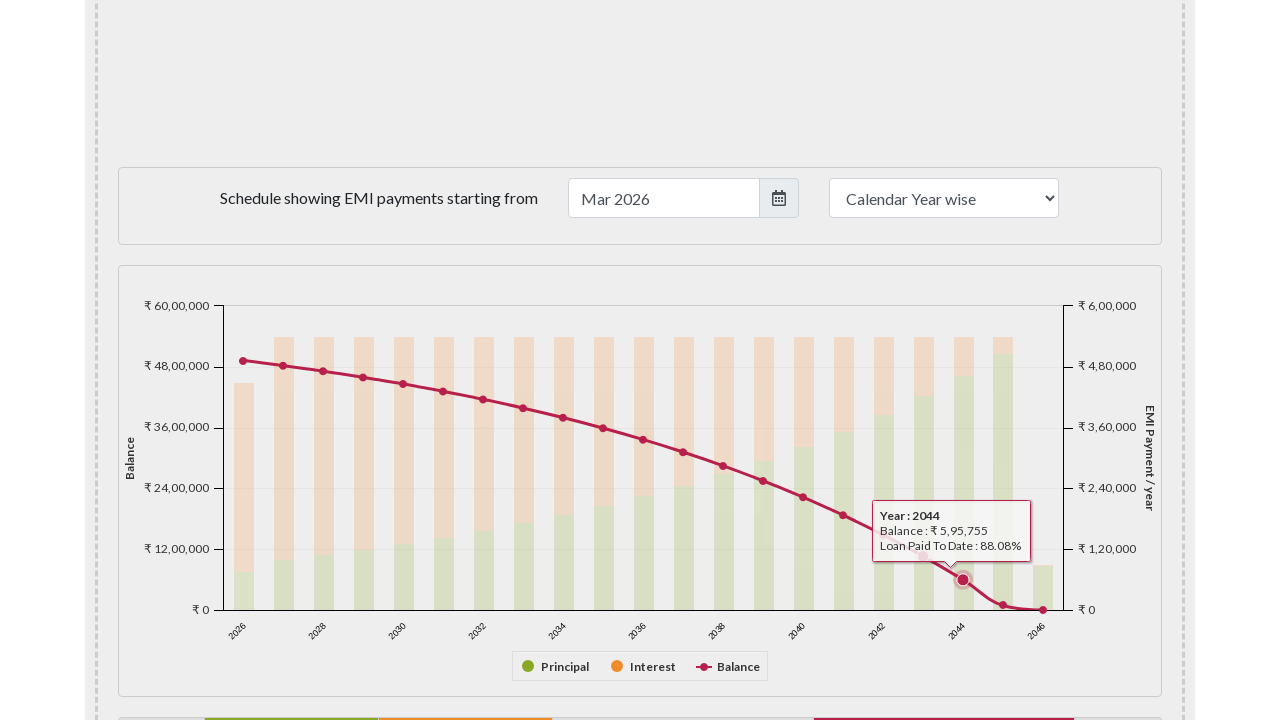

Waited 500ms for tooltip to display
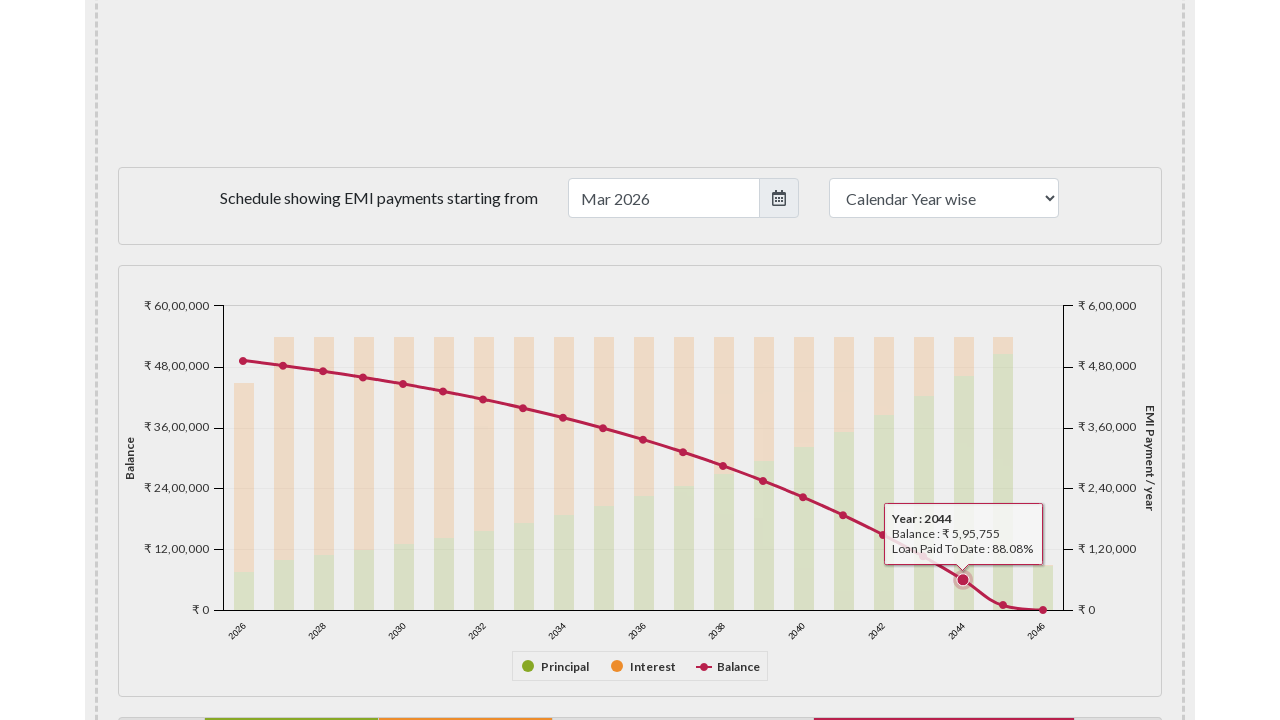

Hovered over a chart data point to display tooltip at (1003, 605) on xpath=//*[local-name()='svg']//*[name()='g' and contains(@class, 'highcharts-mar
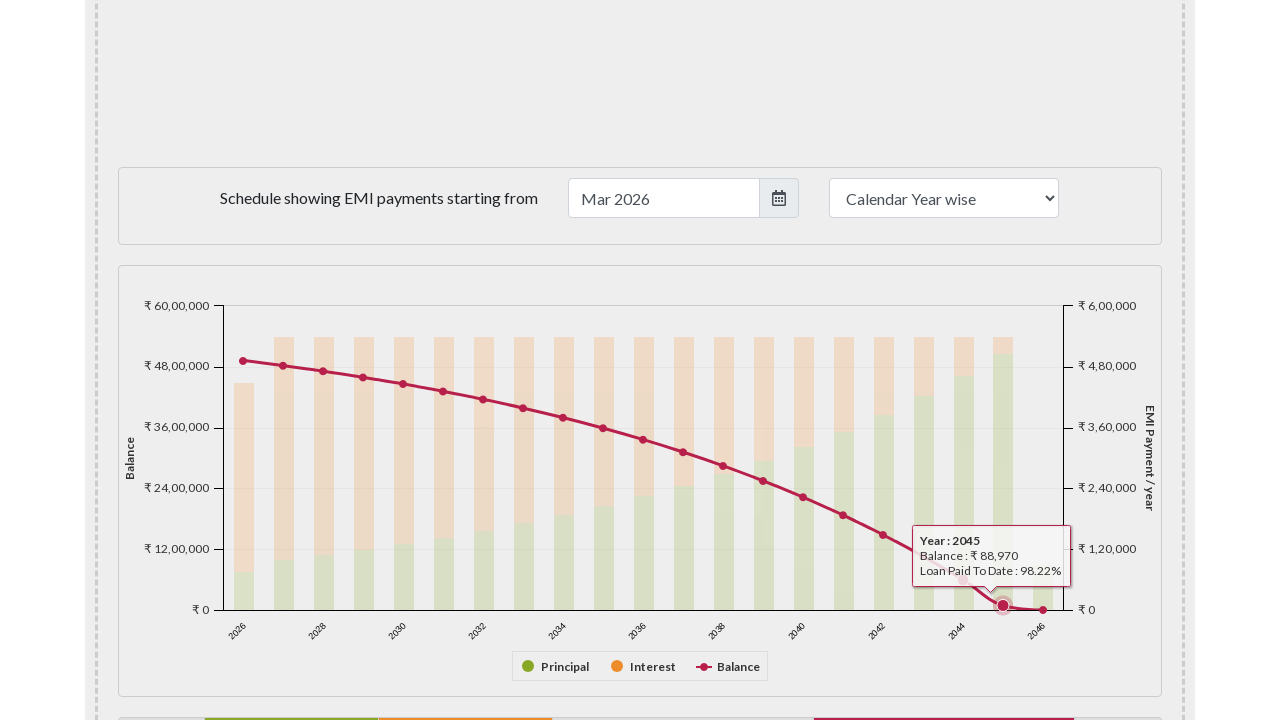

Waited 500ms for tooltip to display
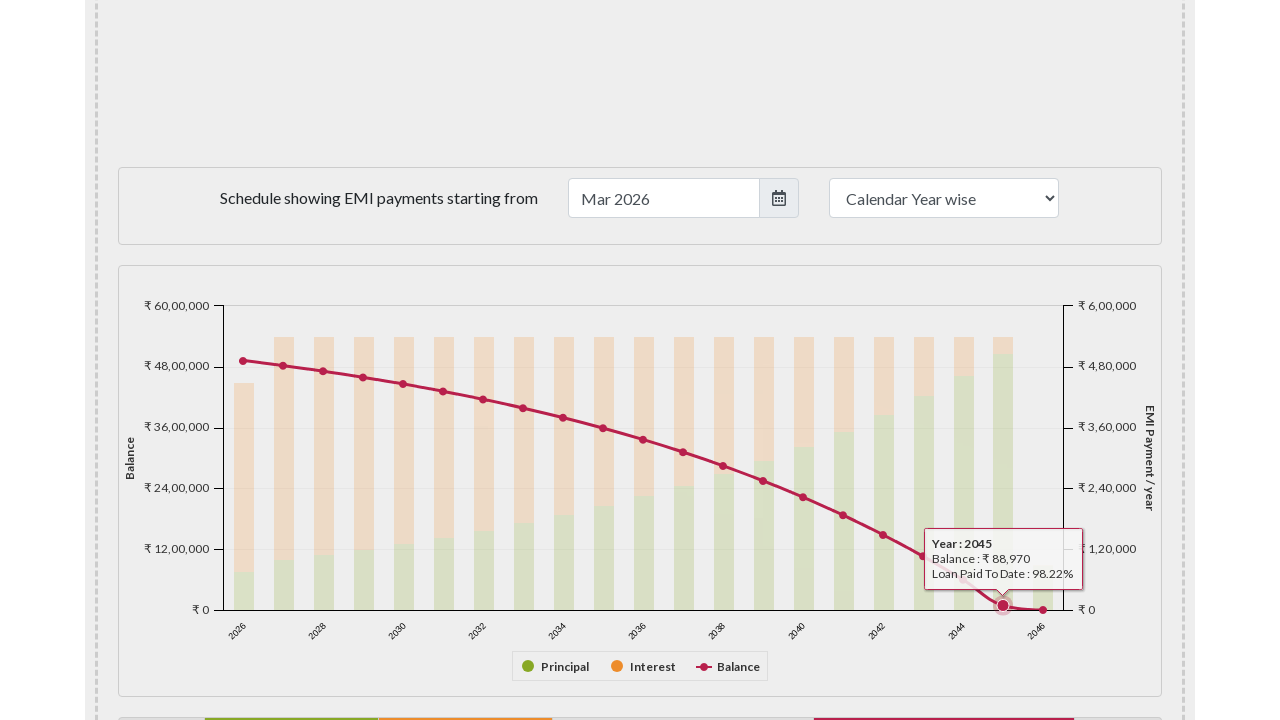

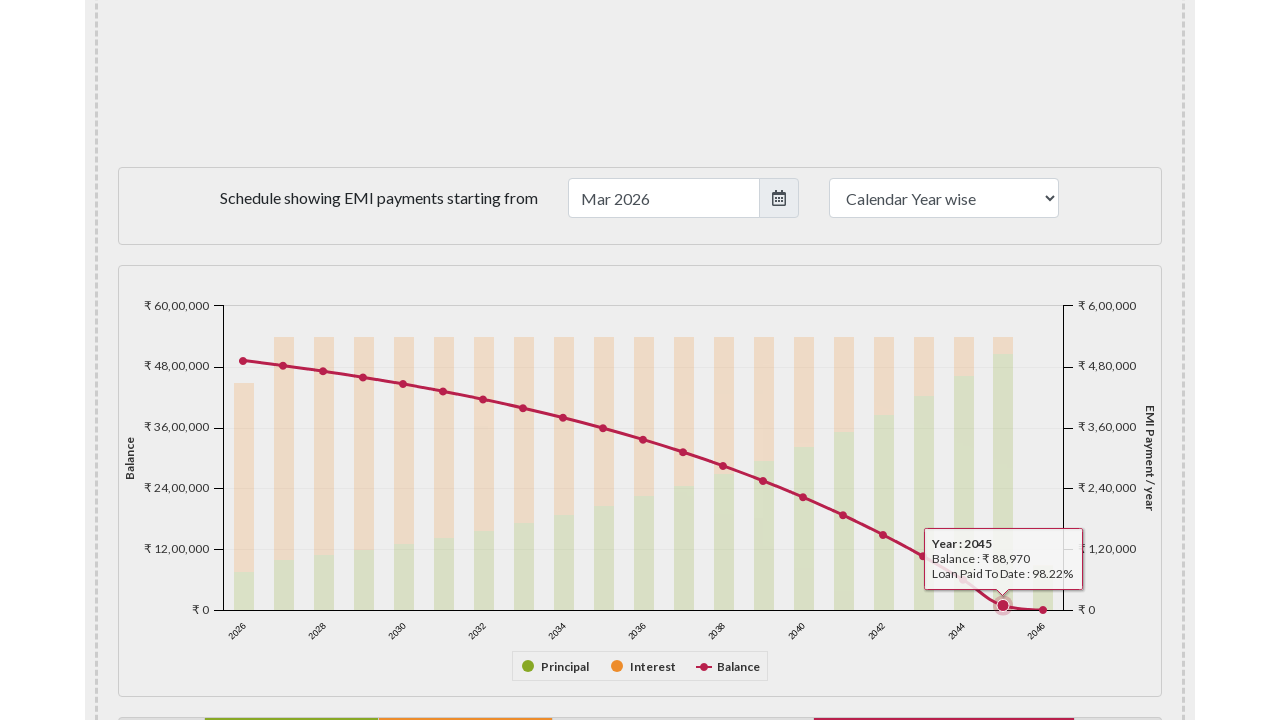